Tests reading data from a static header web table by scrolling through rows and extracting cell values

Starting URL: https://rahulshettyacademy.com/AutomationPractice/

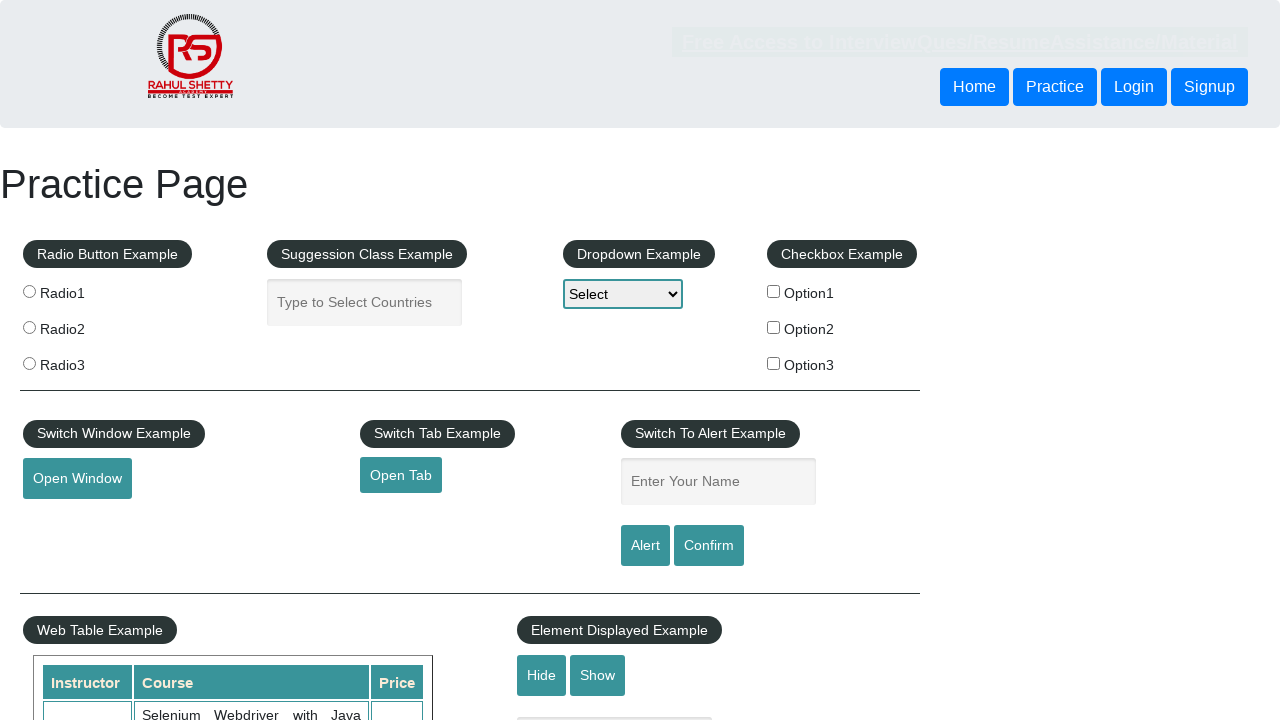

Scrolled to Appium course cell in static header table
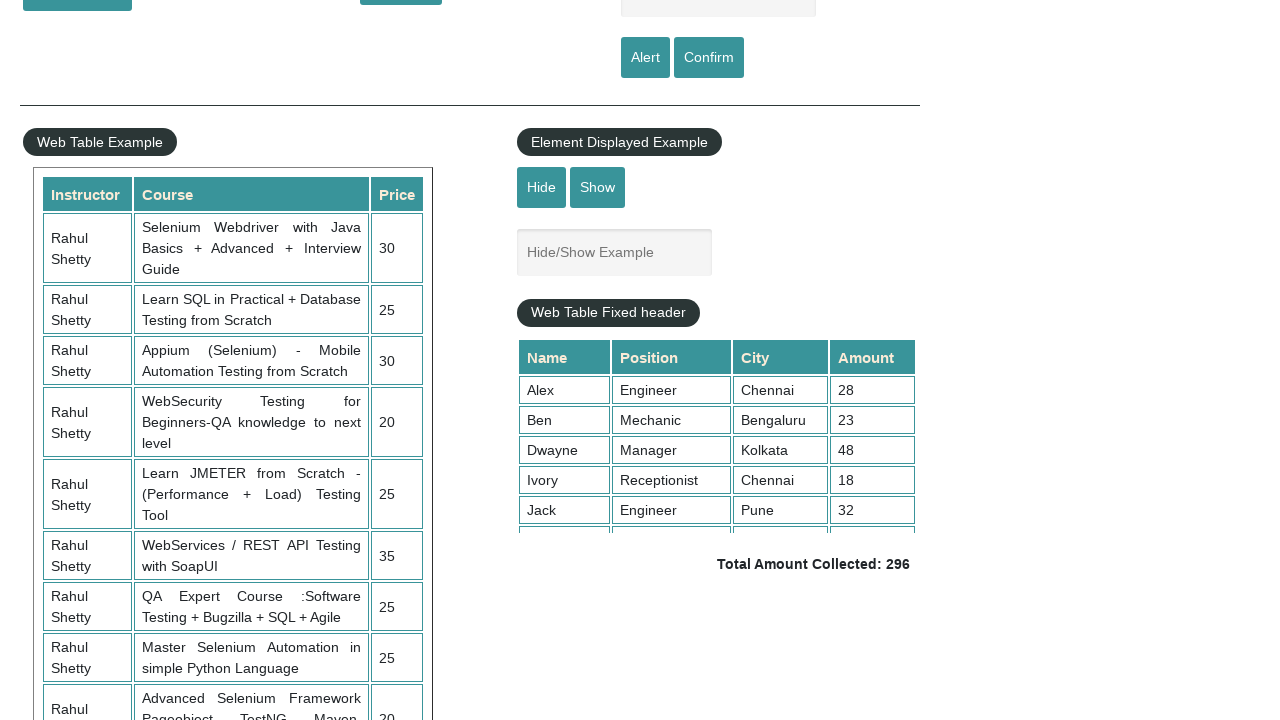

Retrieved all 9 rows from the second product table
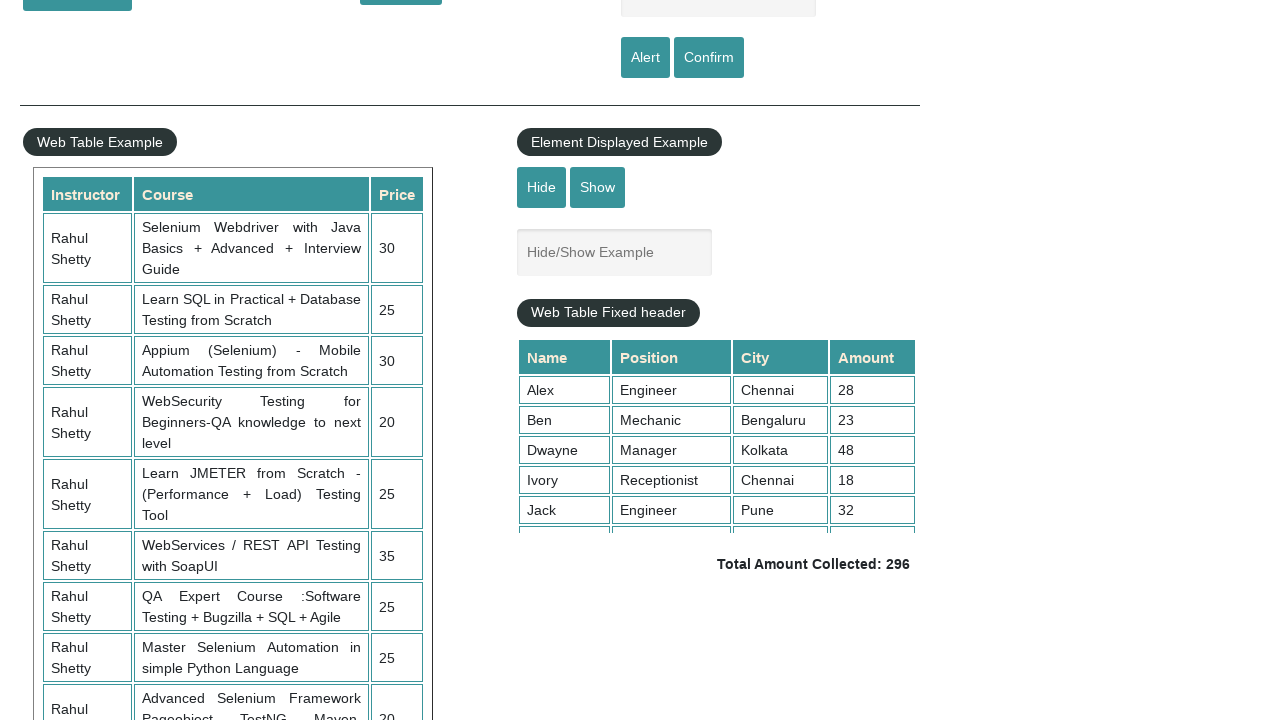

Scrolled to row 9 in the product table
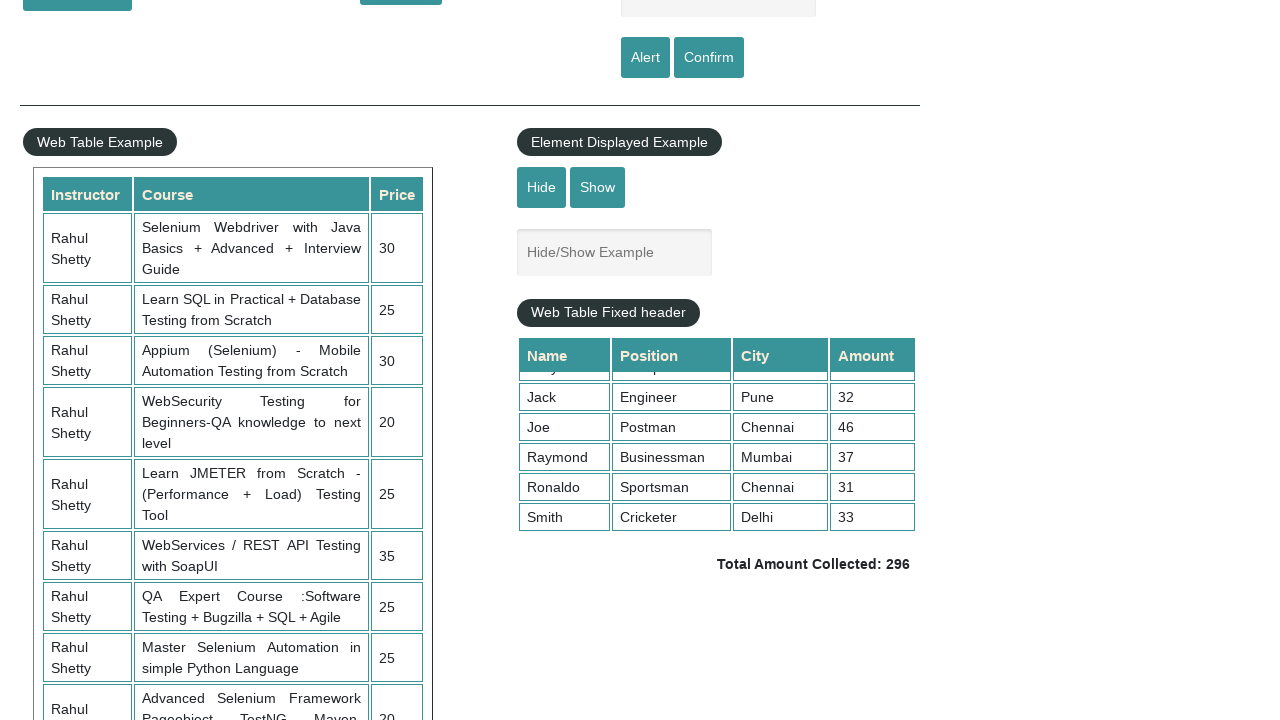

Extracted cell 1 from row 1: Alex
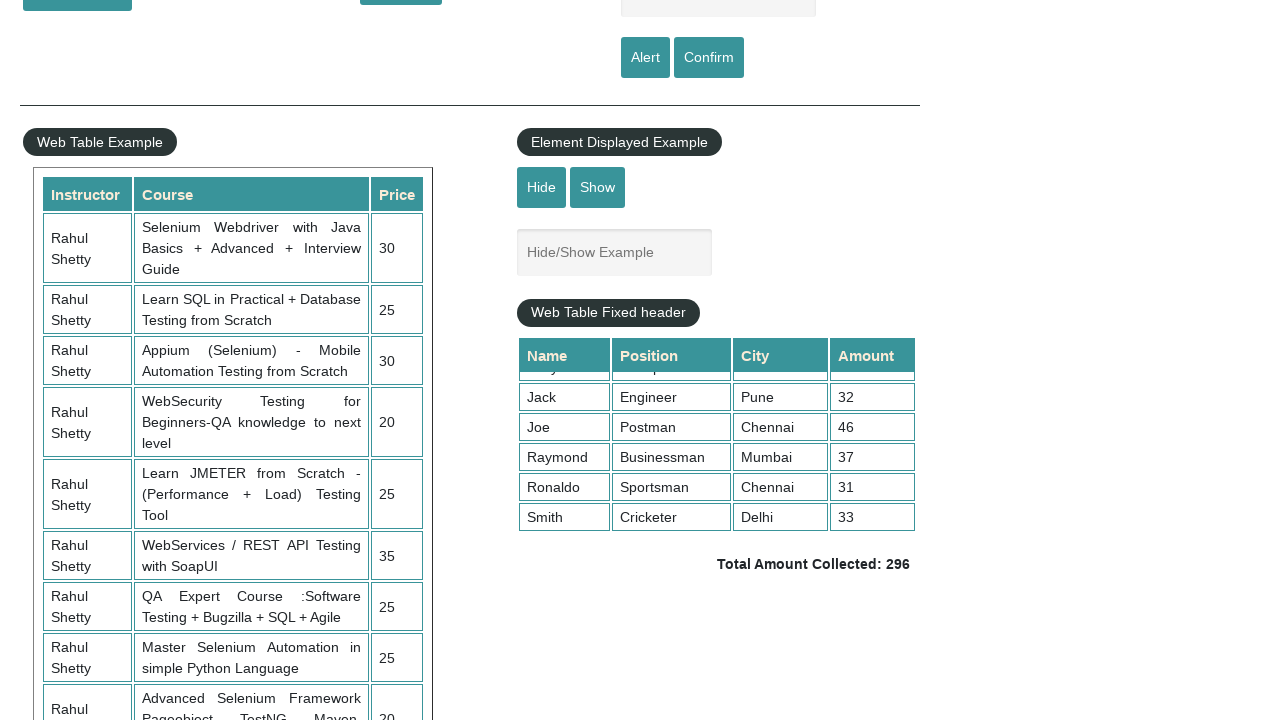

Extracted cell 2 from row 1: Engineer
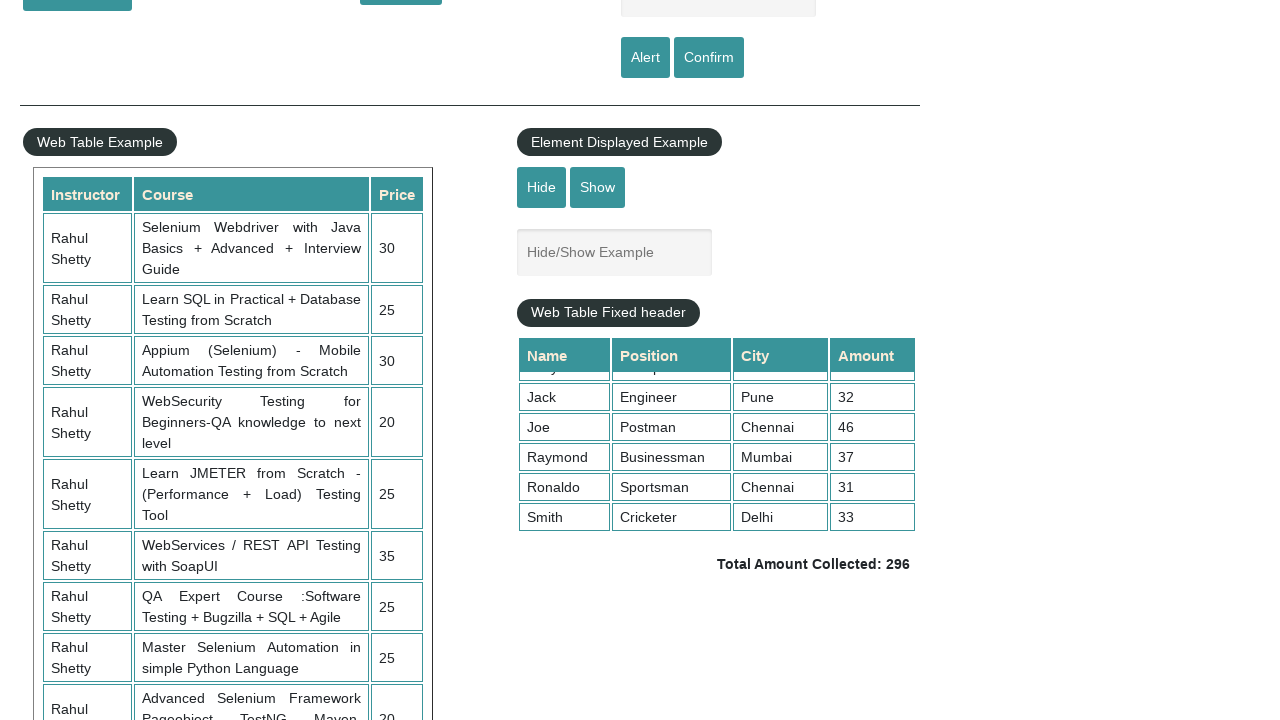

Extracted cell 3 from row 1: Chennai
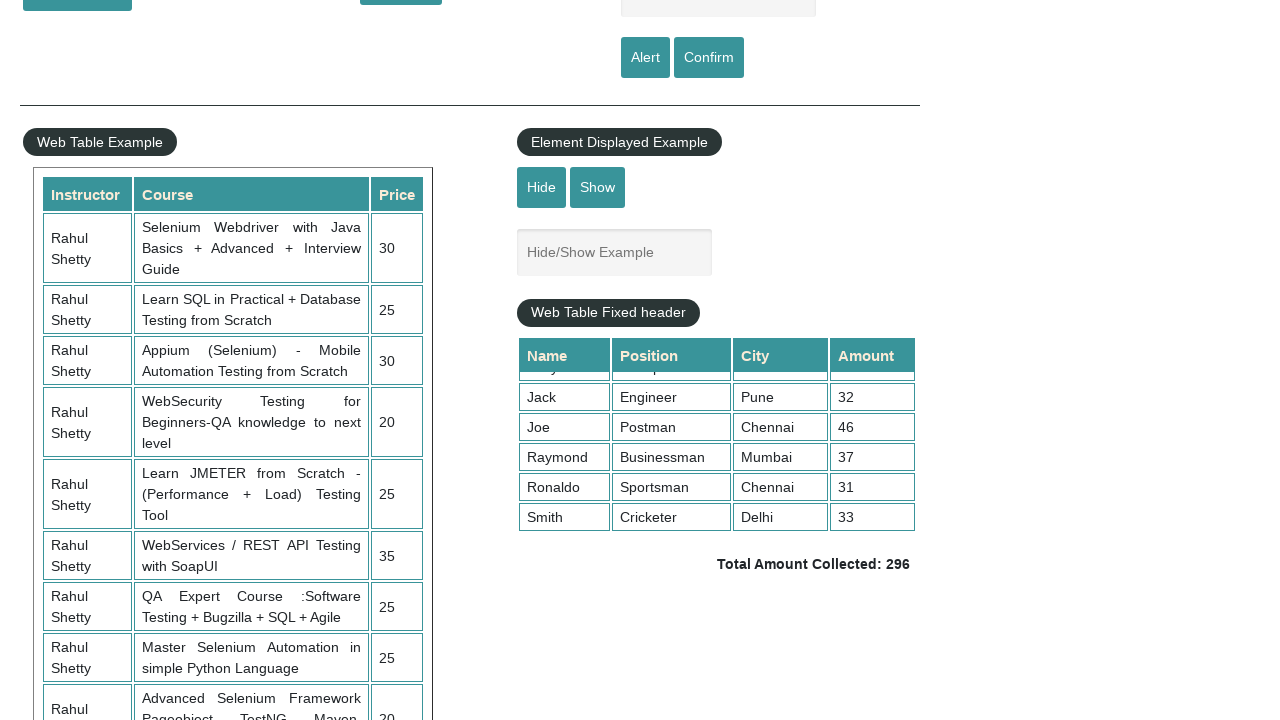

Extracted cell 4 from row 1: 28
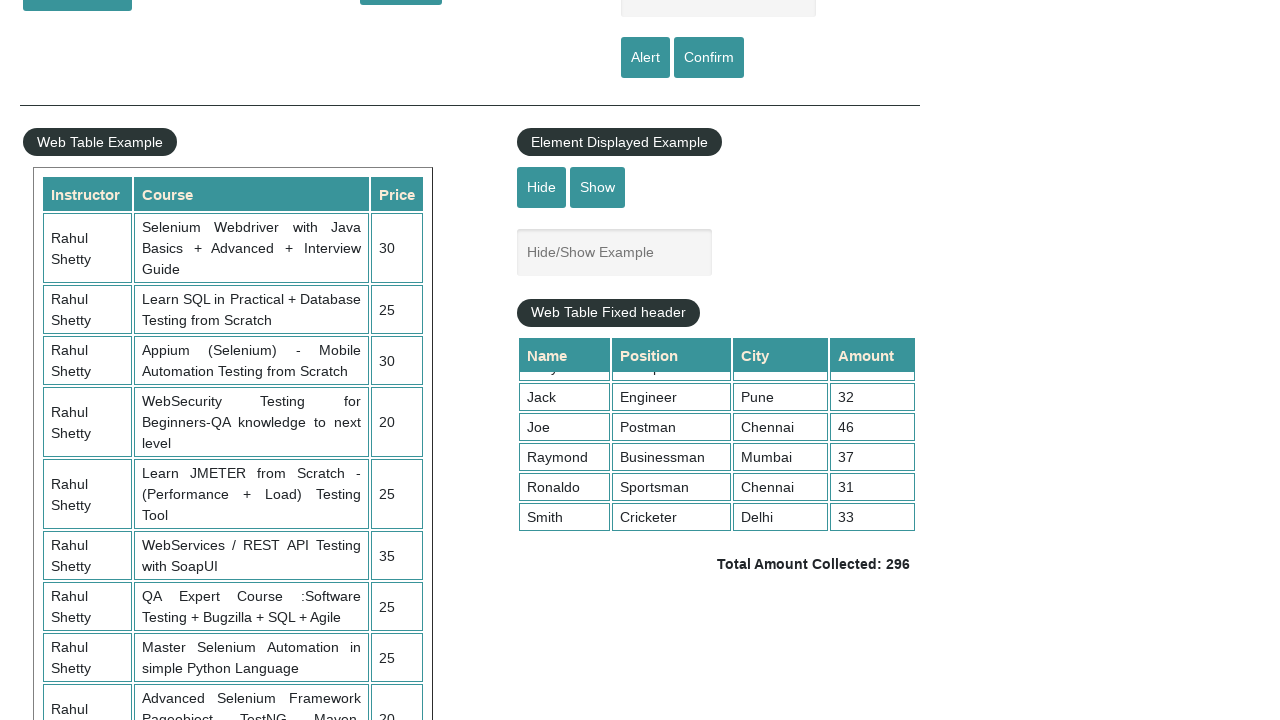

Printed row 1 data: Alex||Engineer||Chennai||28
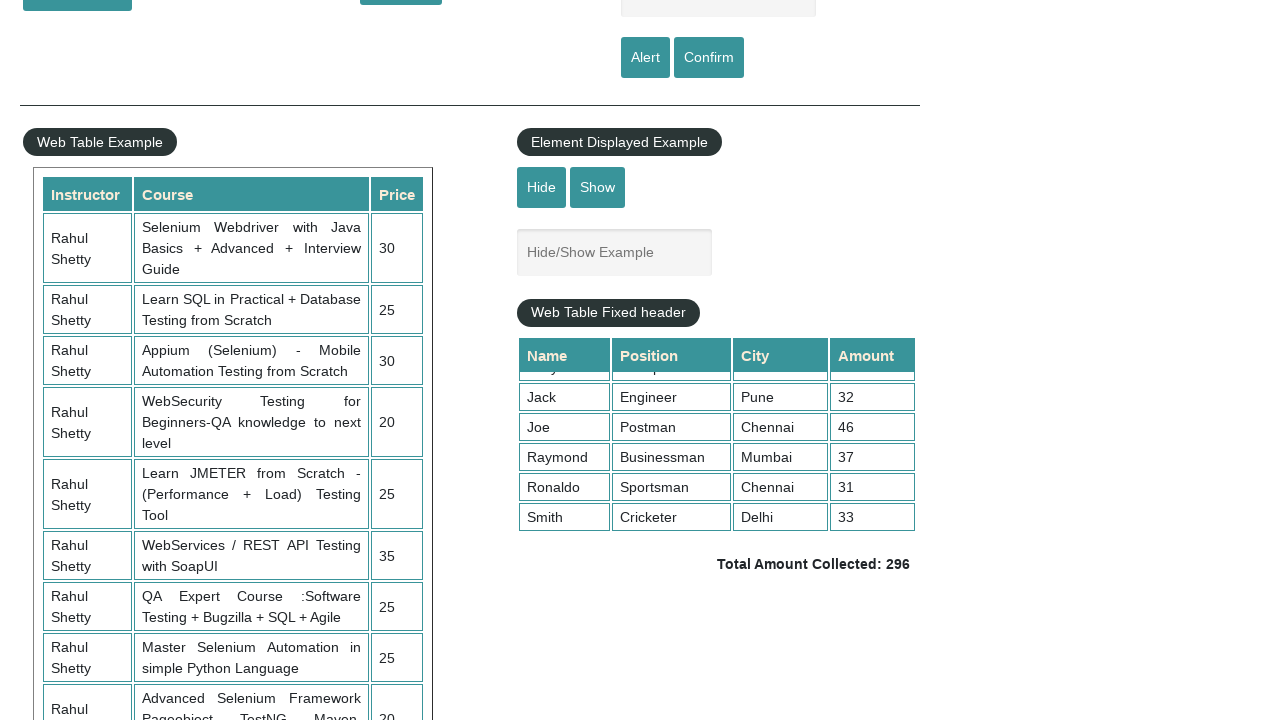

Extracted cell 1 from row 2: Ben
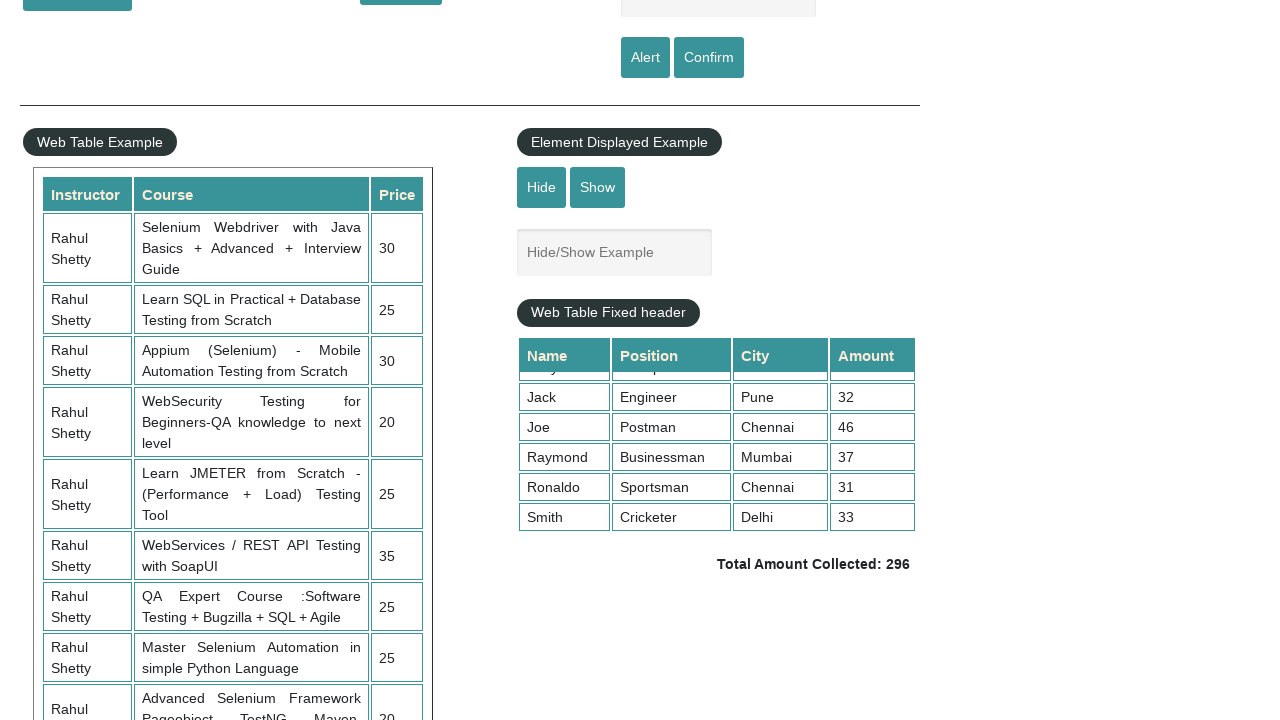

Extracted cell 2 from row 2: Mechanic
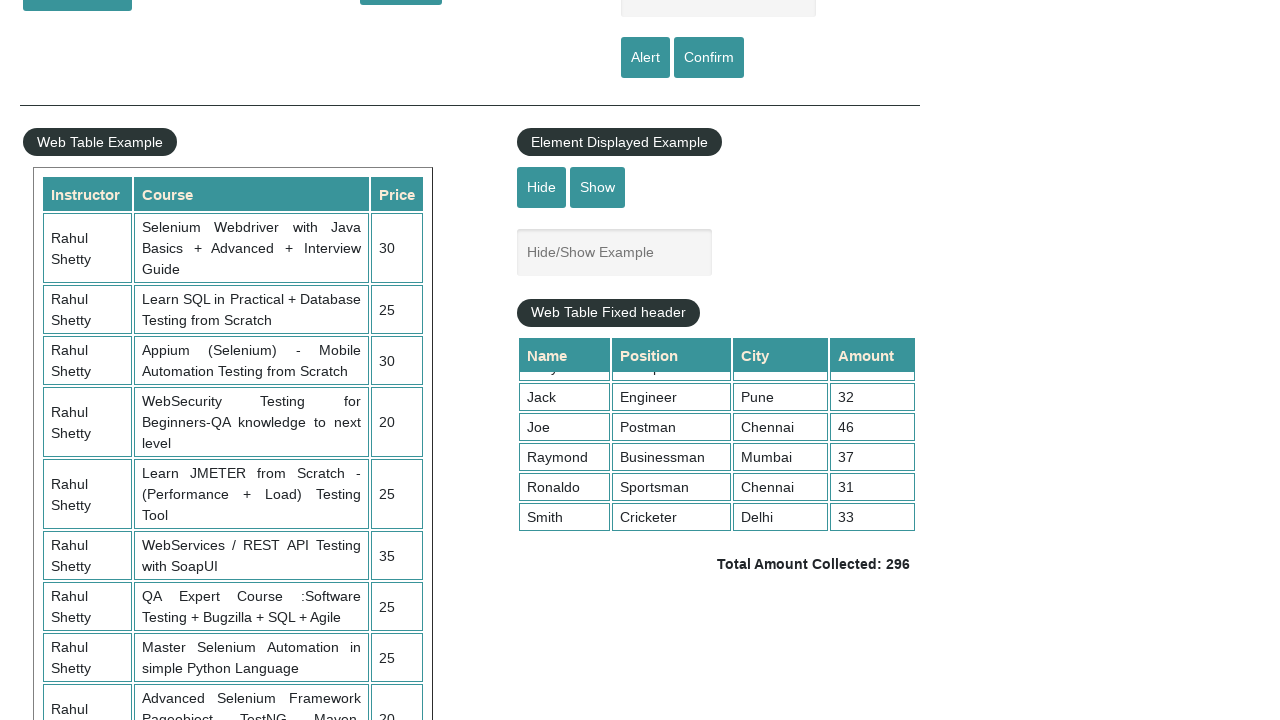

Extracted cell 3 from row 2: Bengaluru
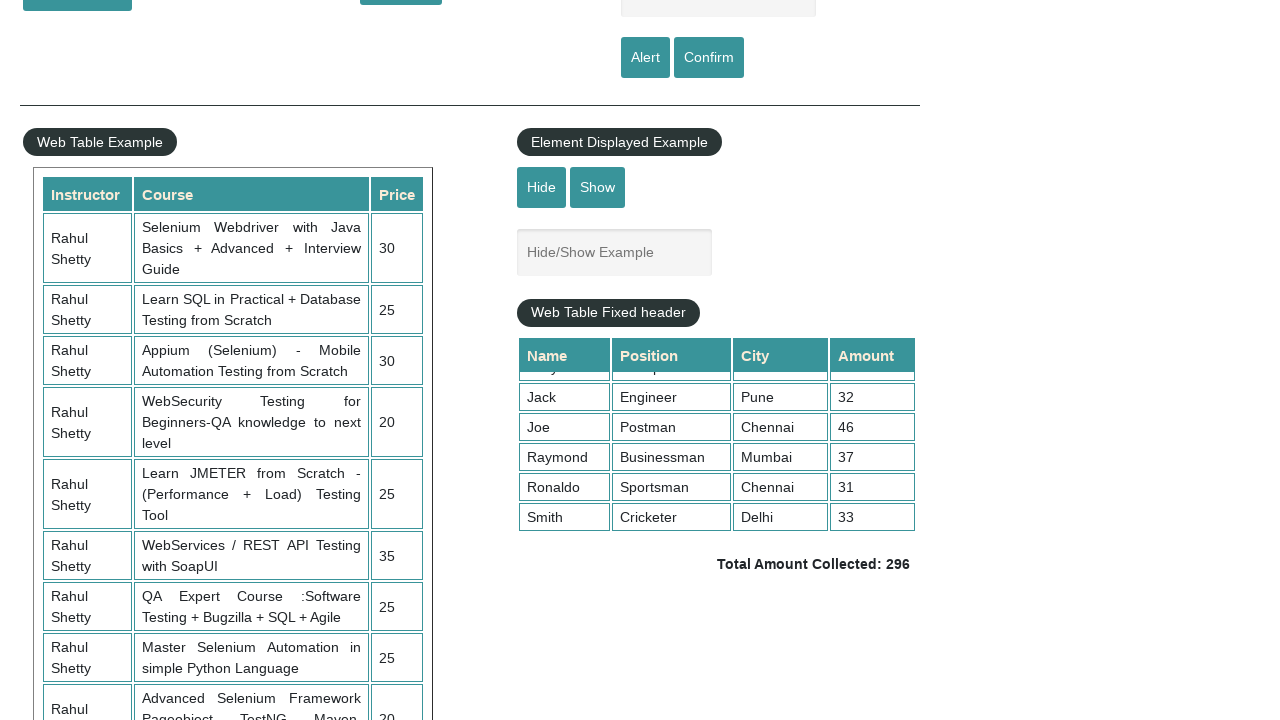

Extracted cell 4 from row 2: 23
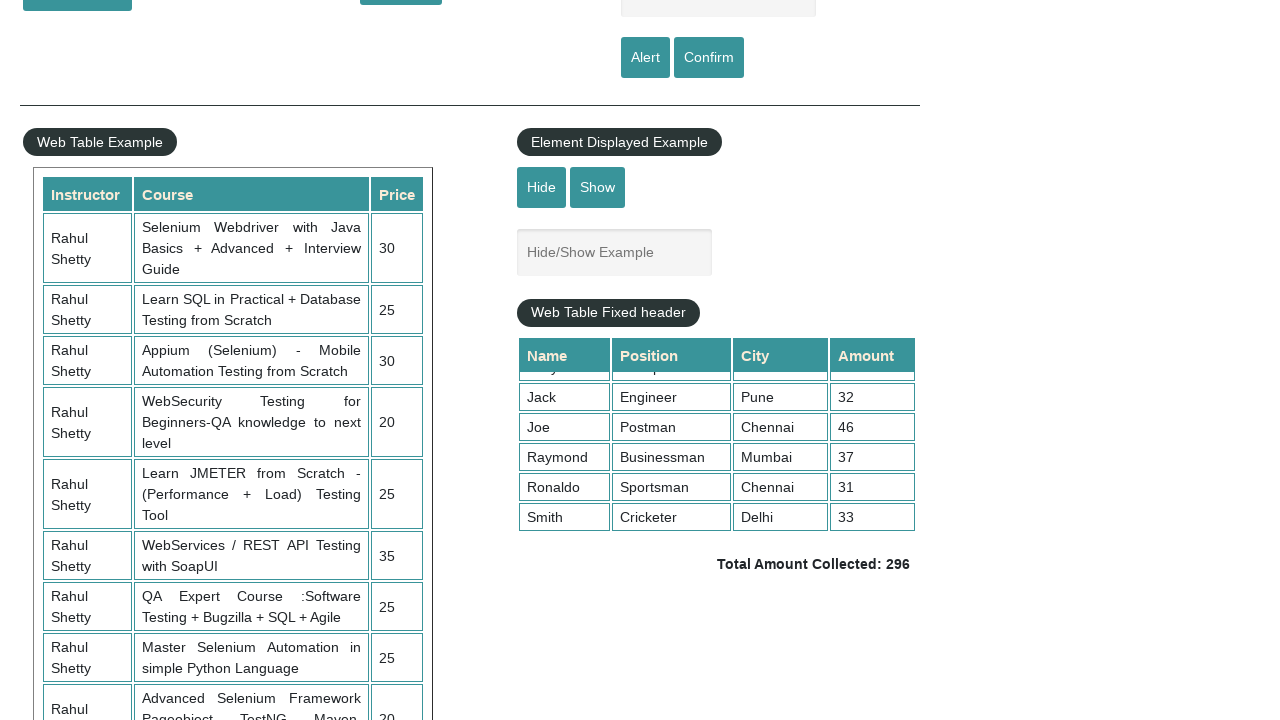

Printed row 2 data: Ben||Mechanic||Bengaluru||23
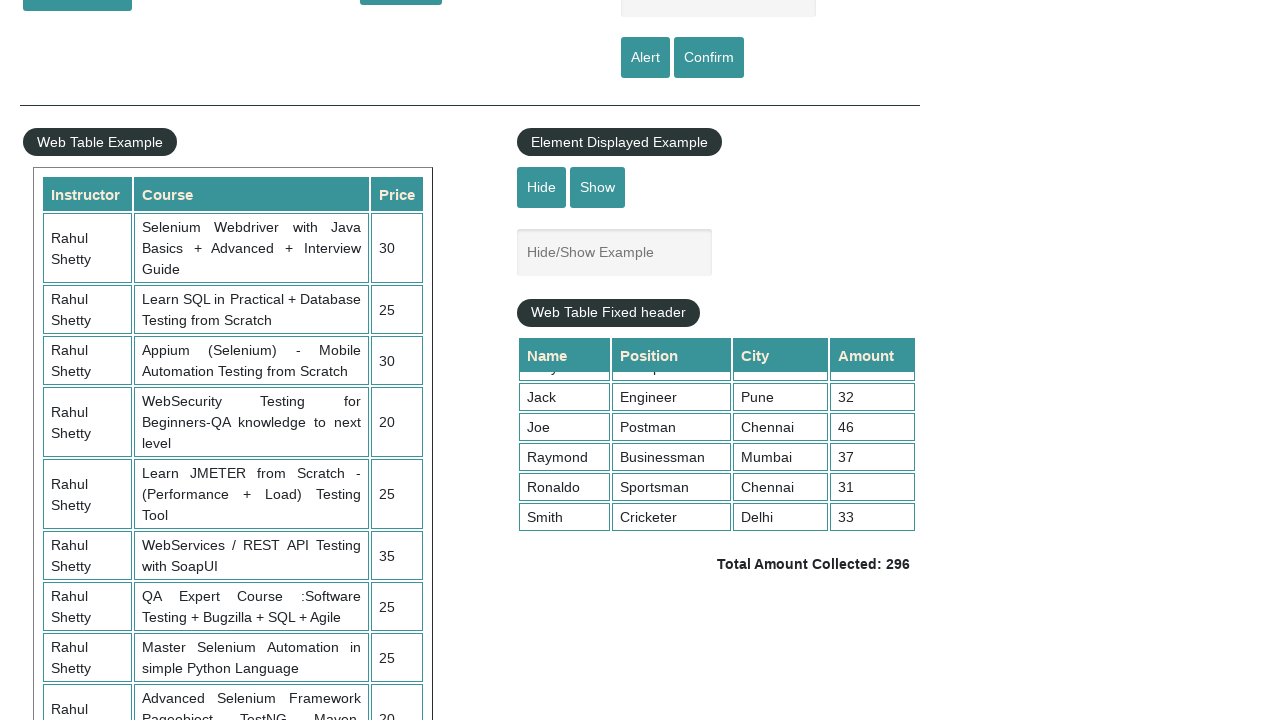

Extracted cell 1 from row 3: Dwayne
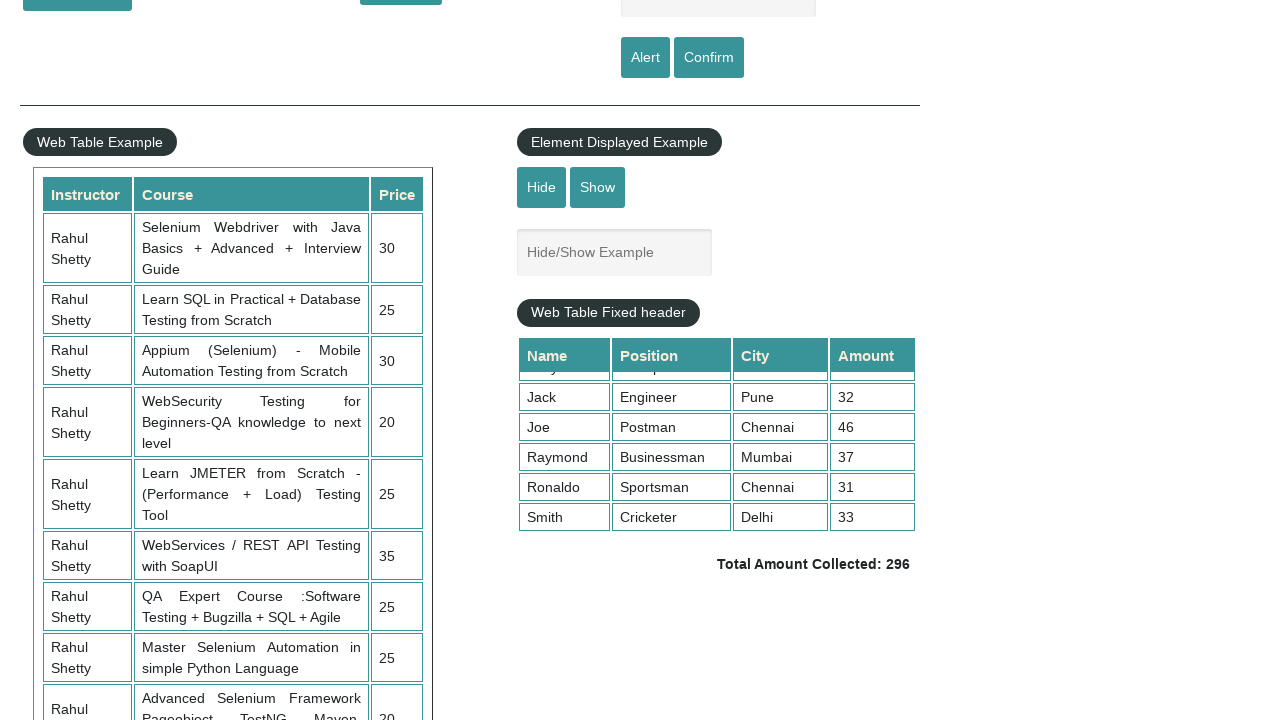

Extracted cell 2 from row 3: Manager
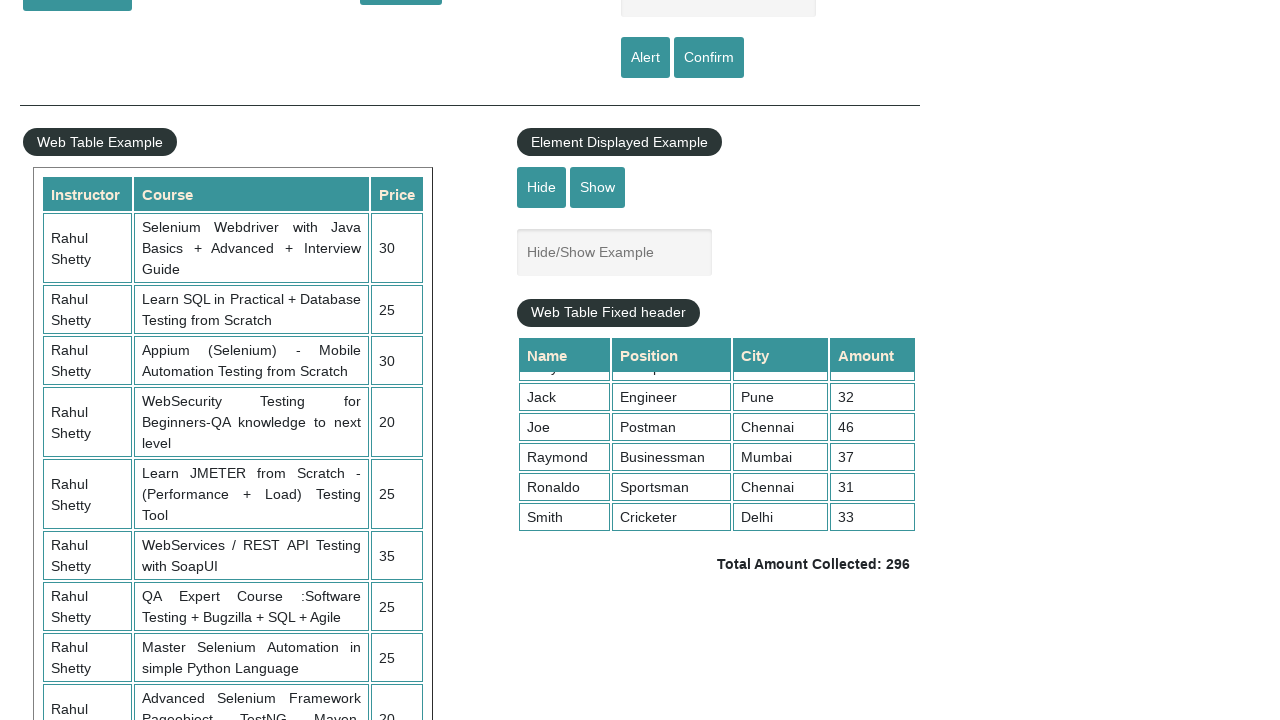

Extracted cell 3 from row 3: Kolkata
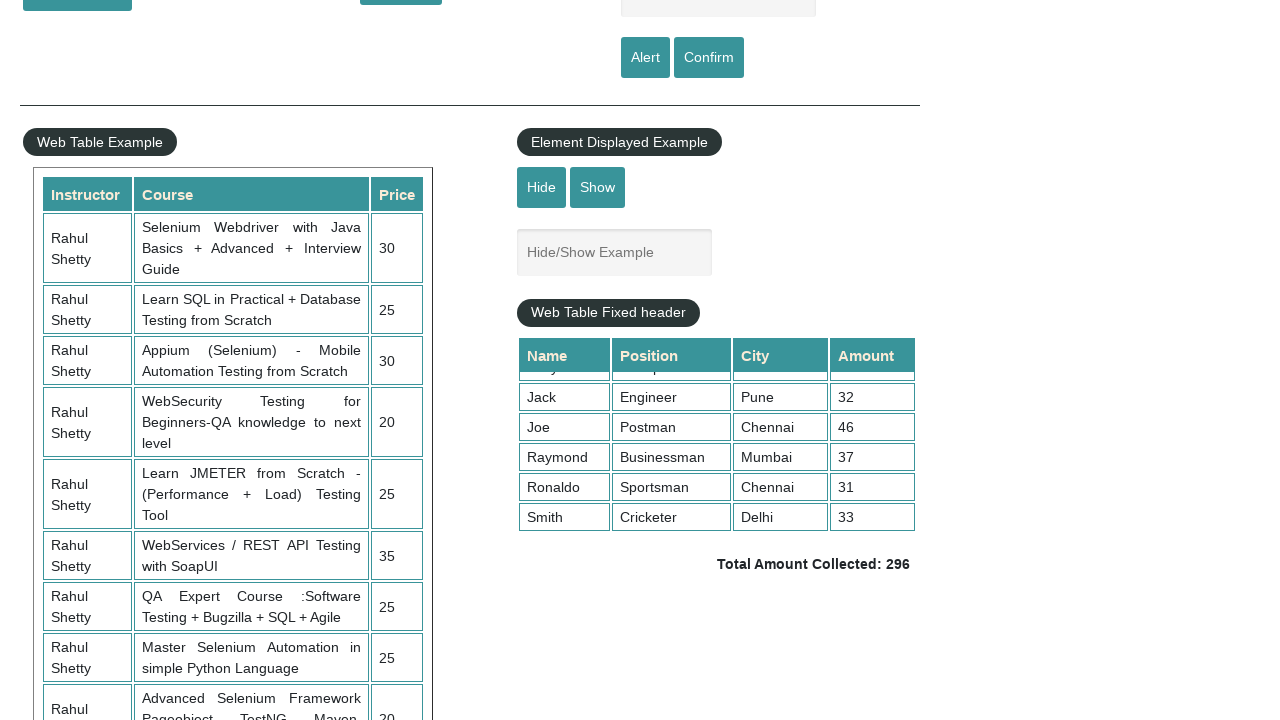

Extracted cell 4 from row 3: 48
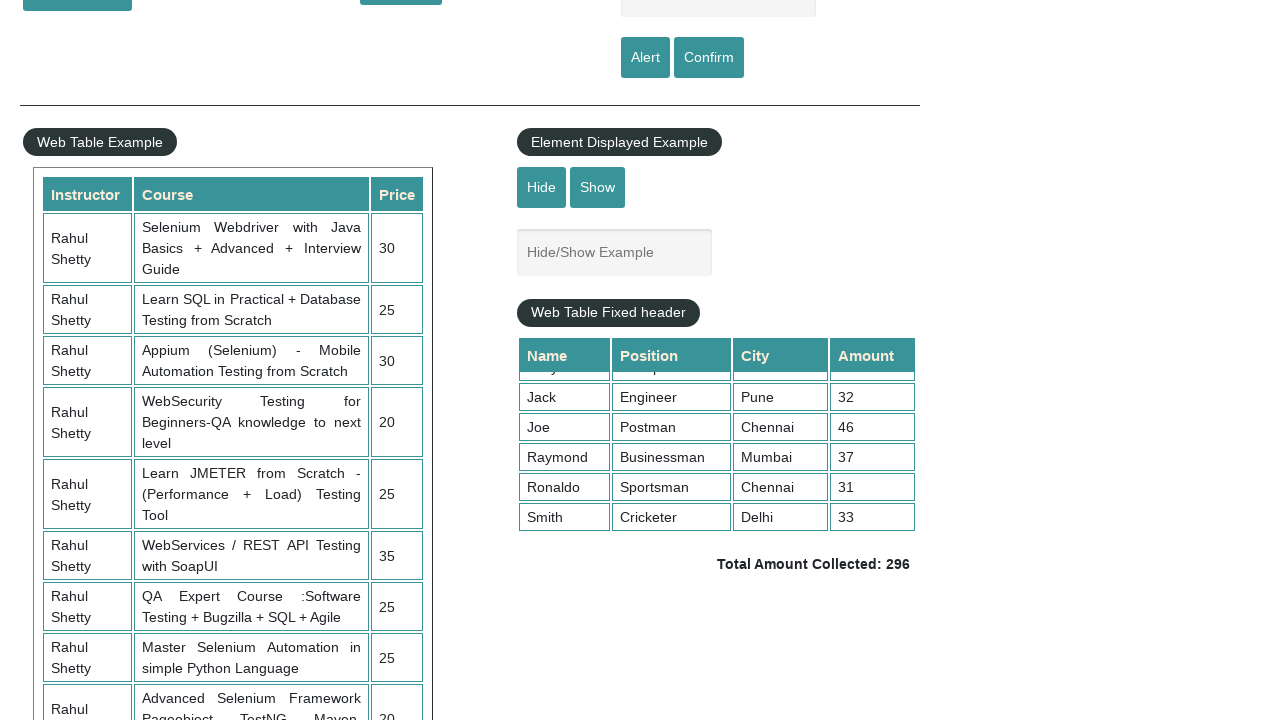

Printed row 3 data: Dwayne||Manager||Kolkata||48
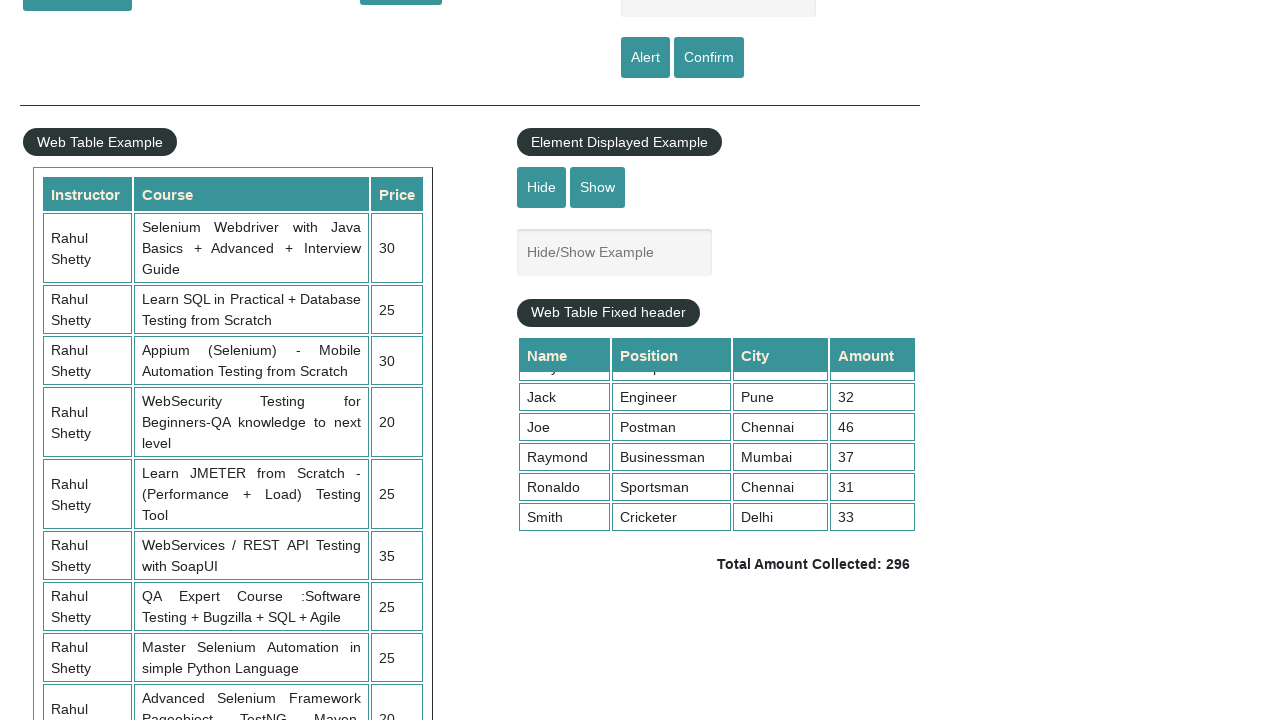

Extracted cell 1 from row 4: Ivory
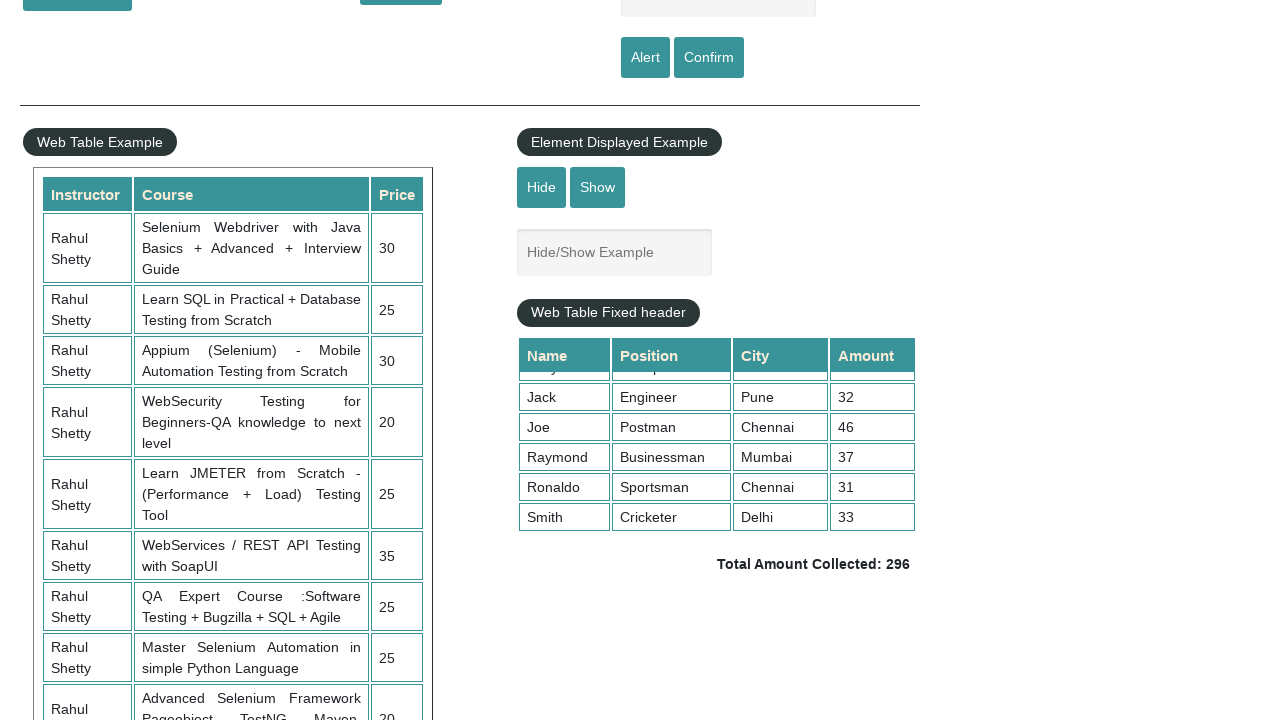

Extracted cell 2 from row 4: Receptionist
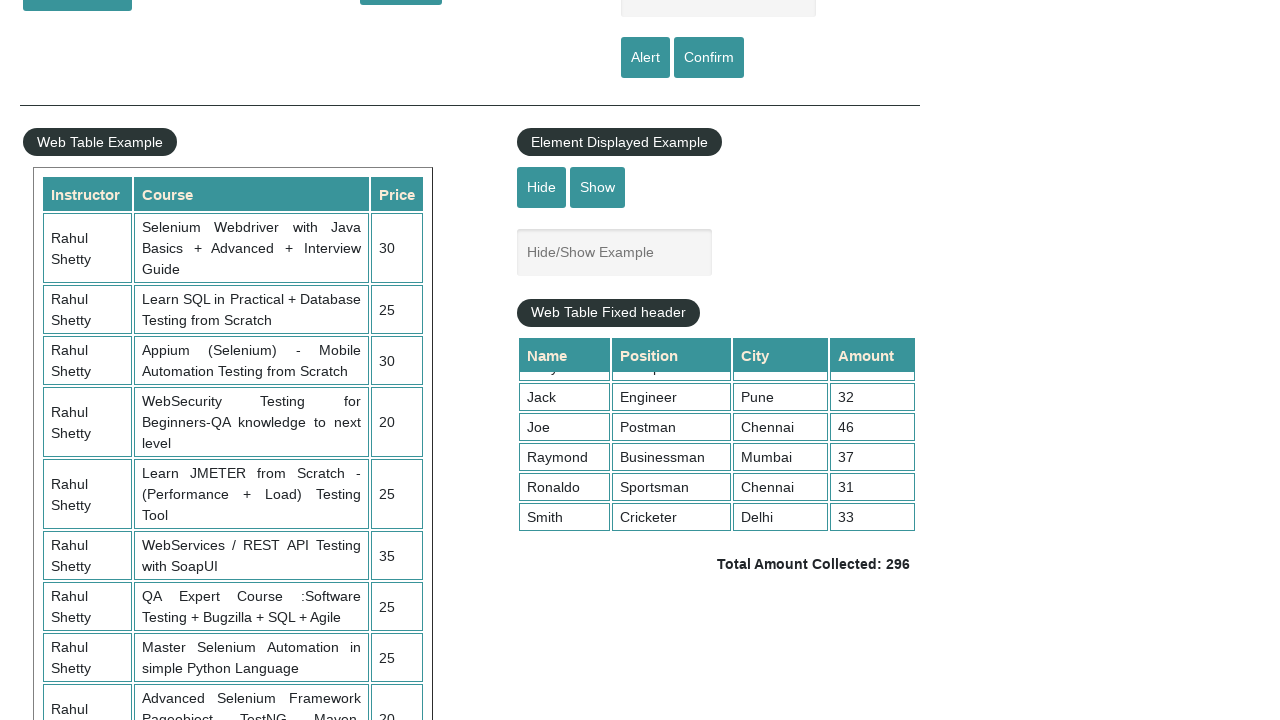

Extracted cell 3 from row 4: Chennai
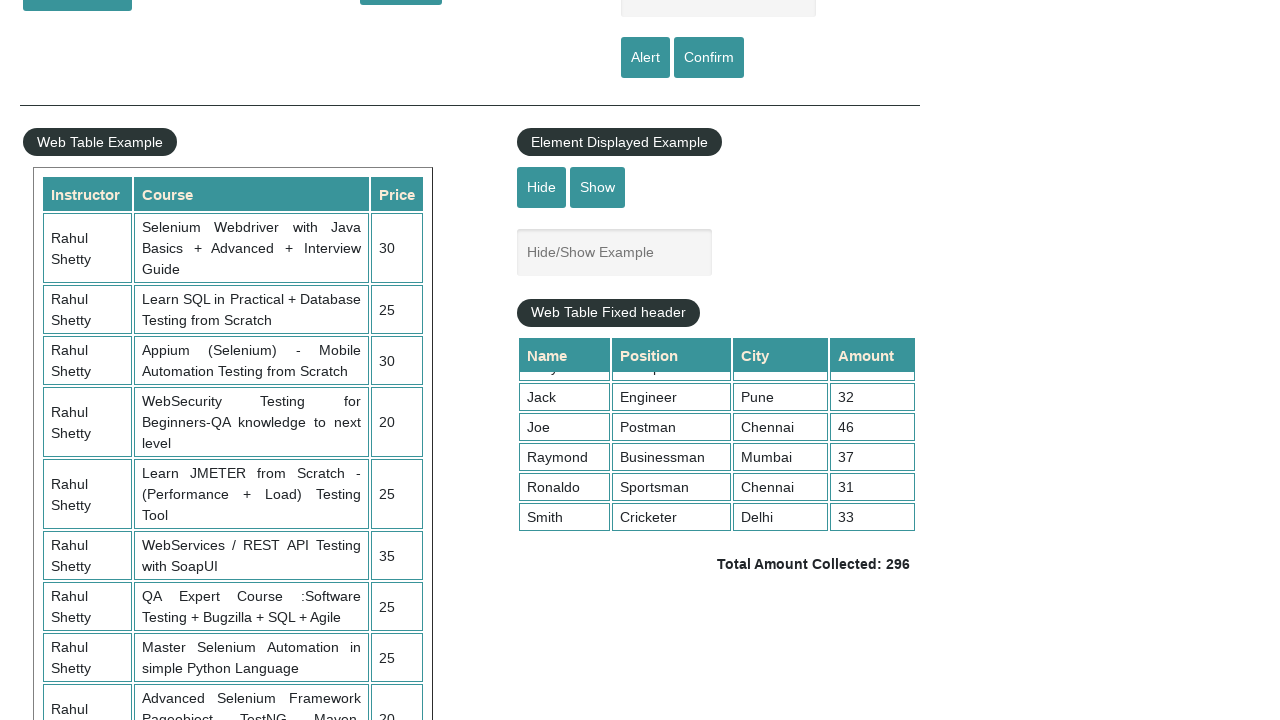

Extracted cell 4 from row 4: 18
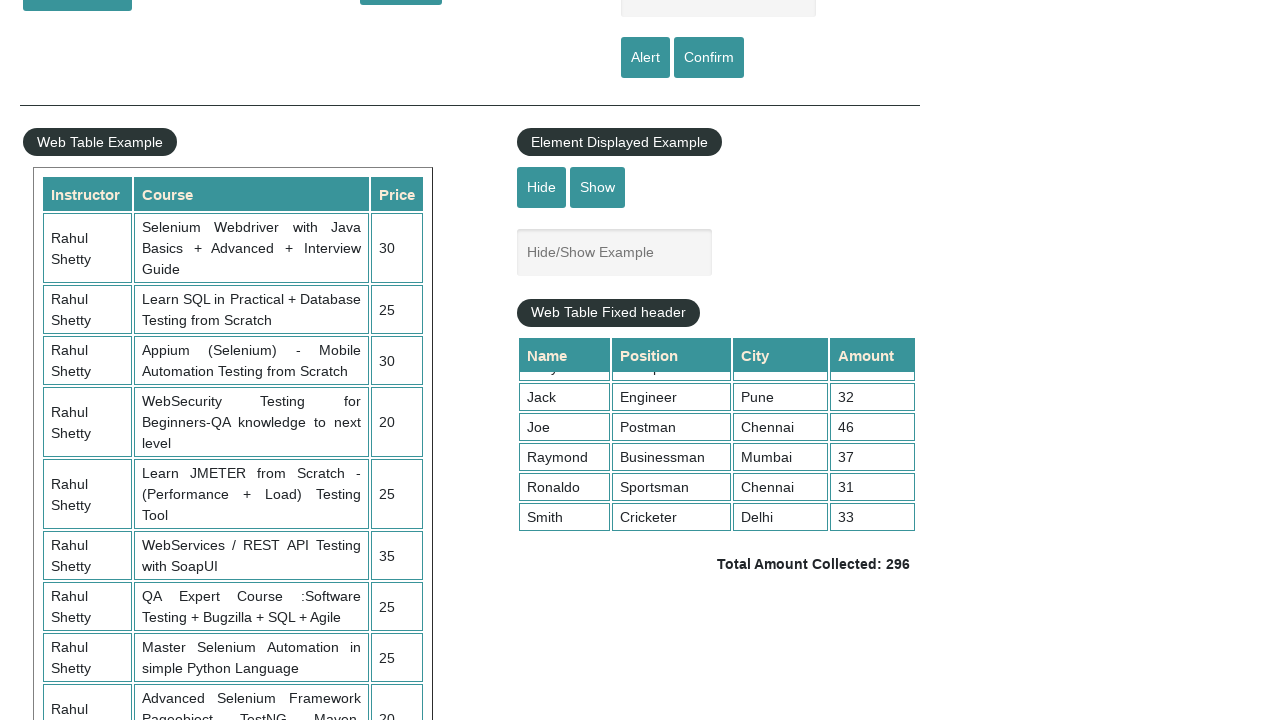

Printed row 4 data: Ivory||Receptionist||Chennai||18
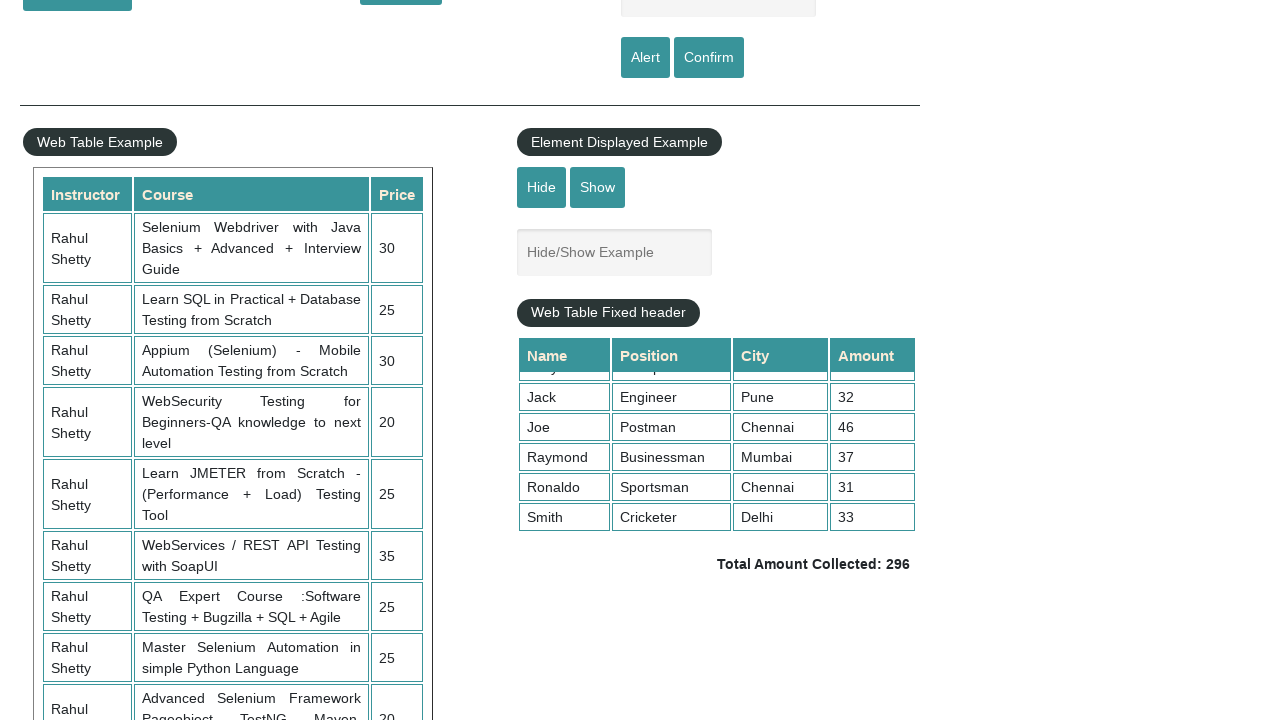

Extracted cell 1 from row 5: Jack
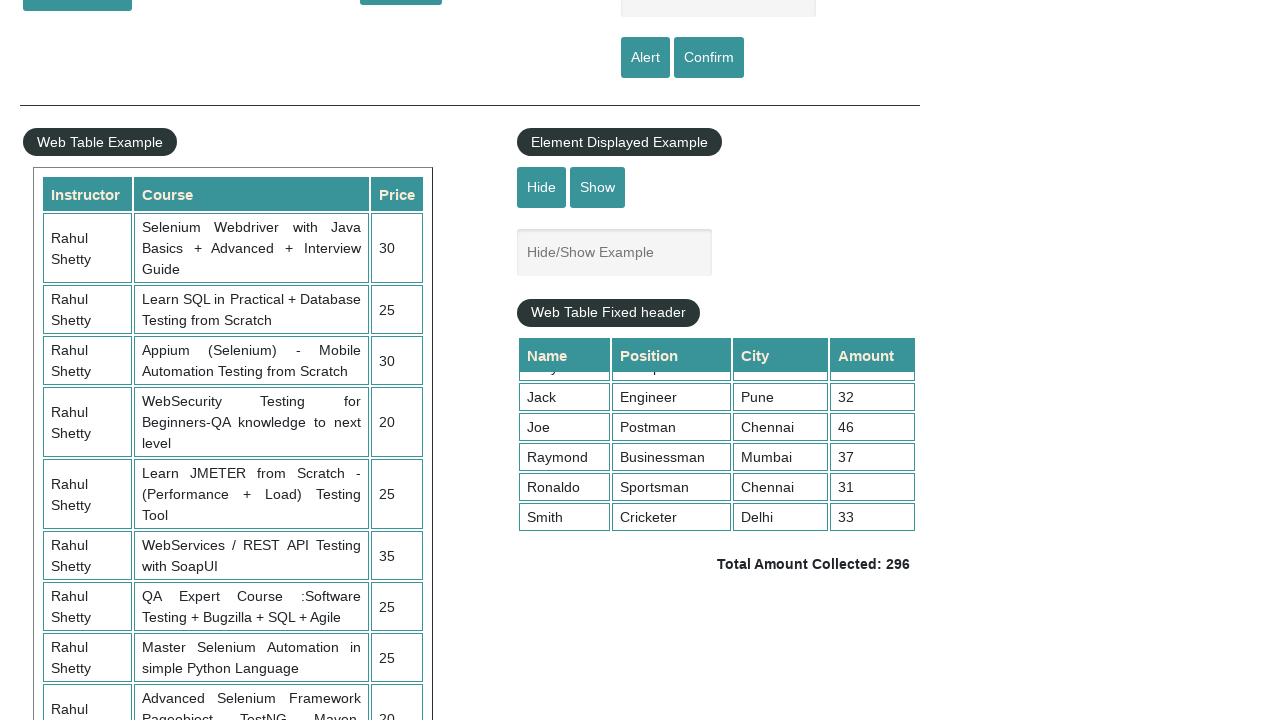

Extracted cell 2 from row 5: Engineer
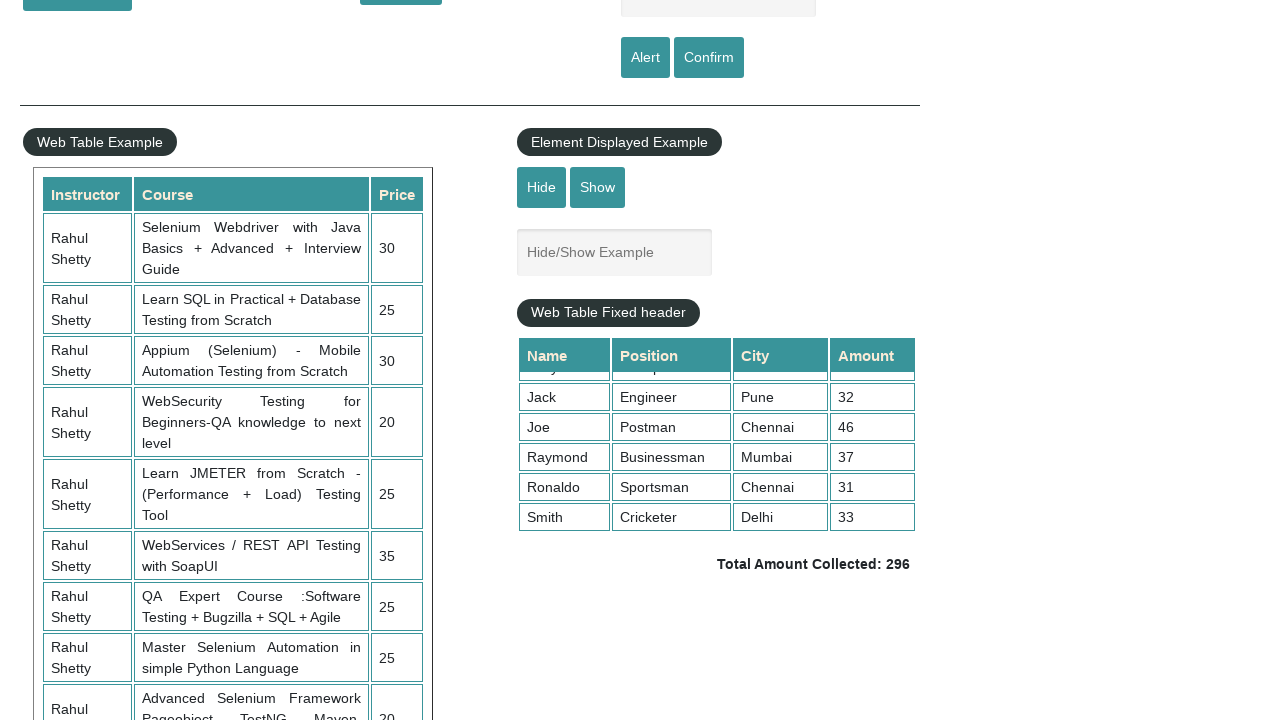

Extracted cell 3 from row 5: Pune
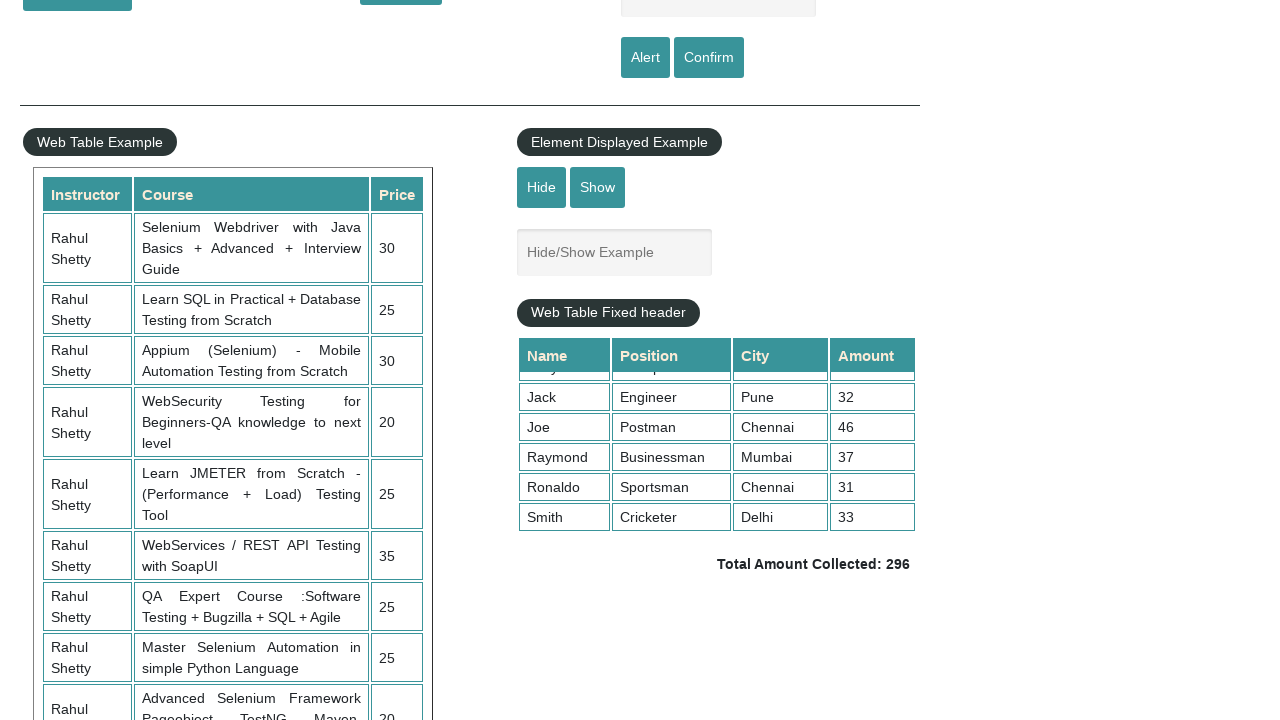

Extracted cell 4 from row 5: 32
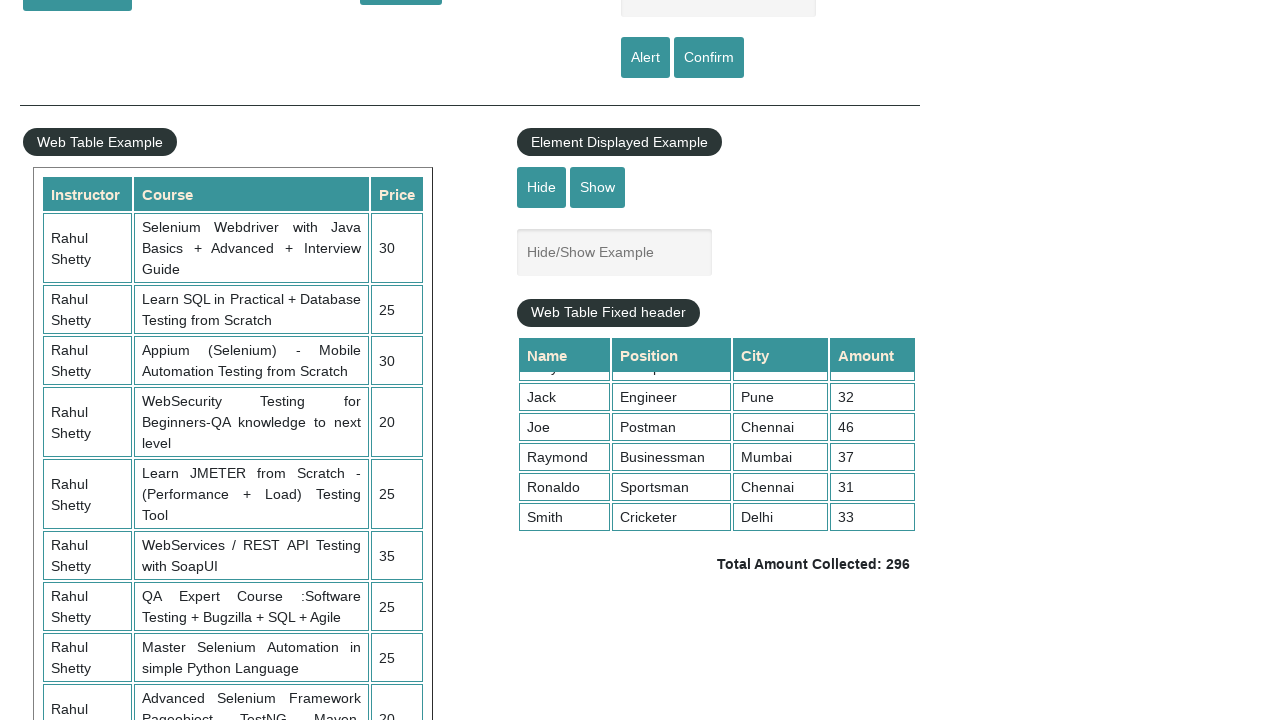

Printed row 5 data: Jack||Engineer||Pune||32
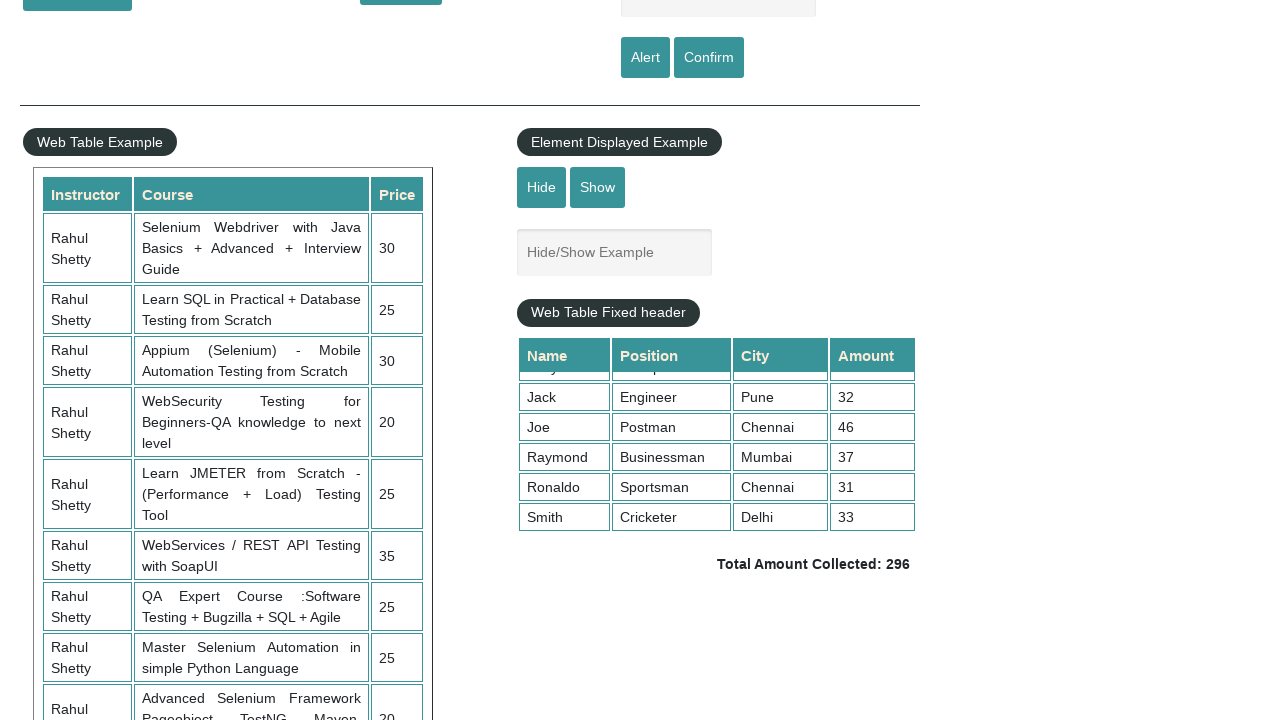

Extracted cell 1 from row 6: Joe
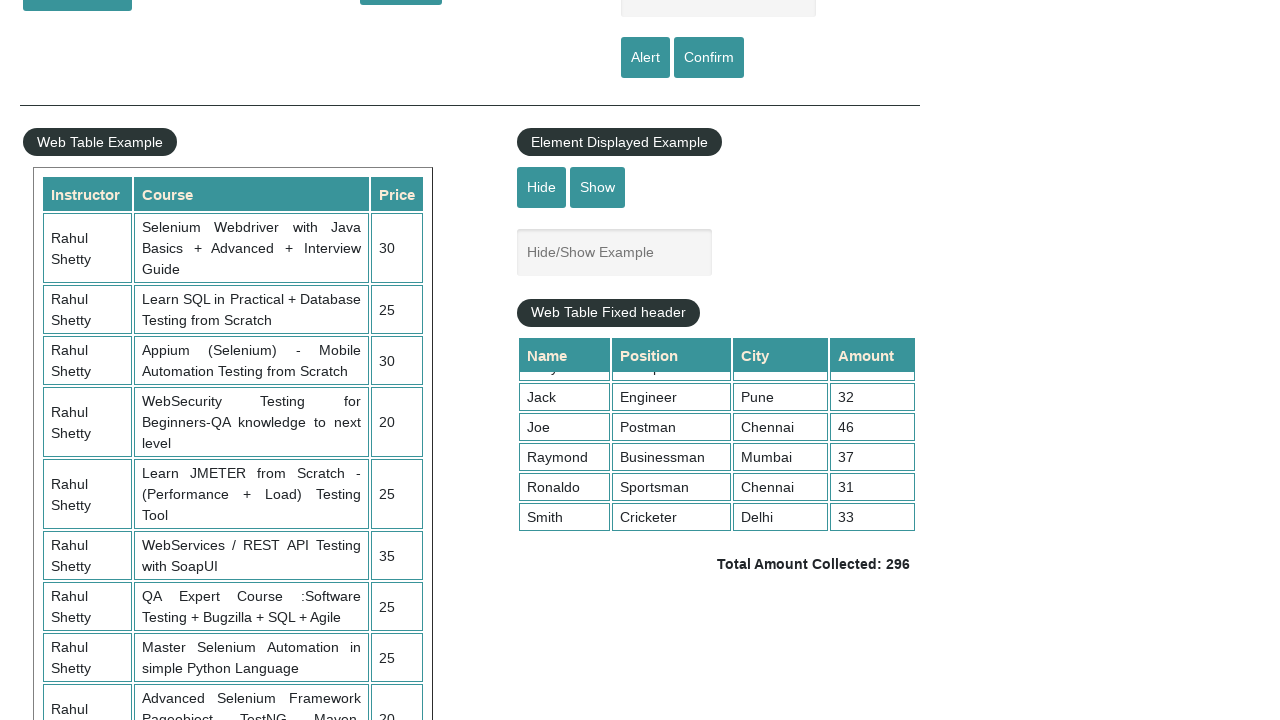

Extracted cell 2 from row 6: Postman
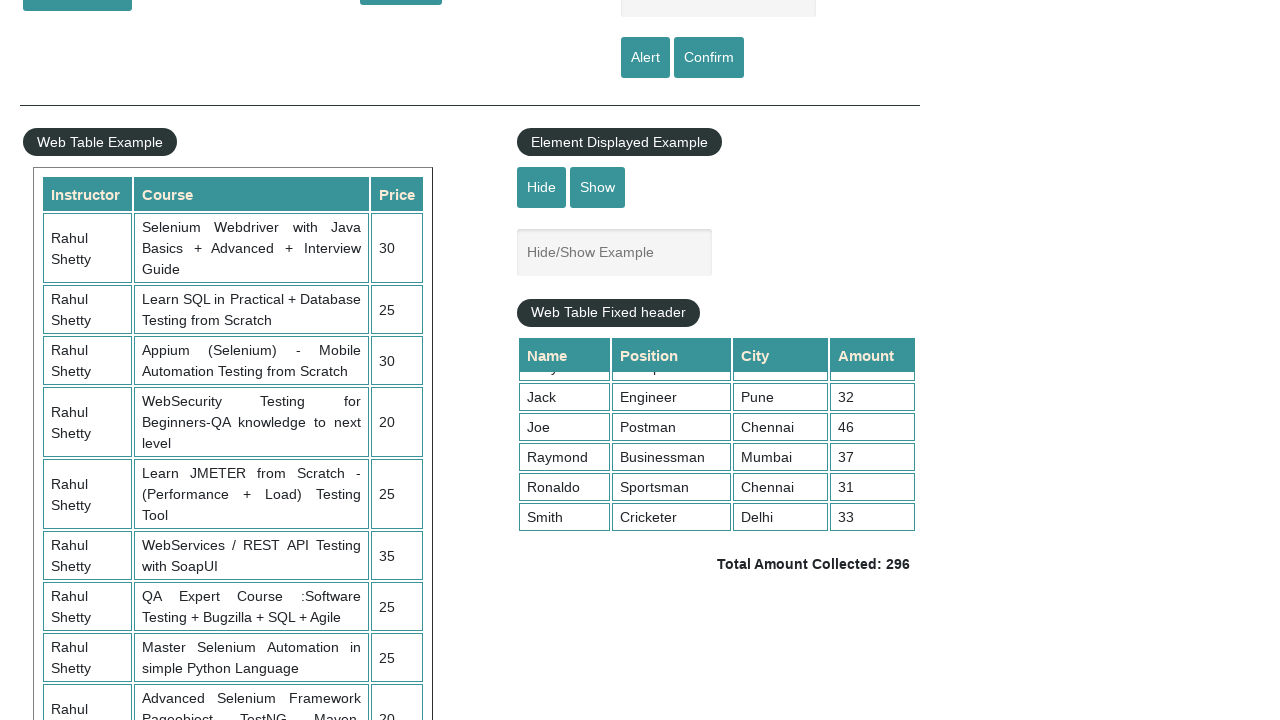

Extracted cell 3 from row 6: Chennai
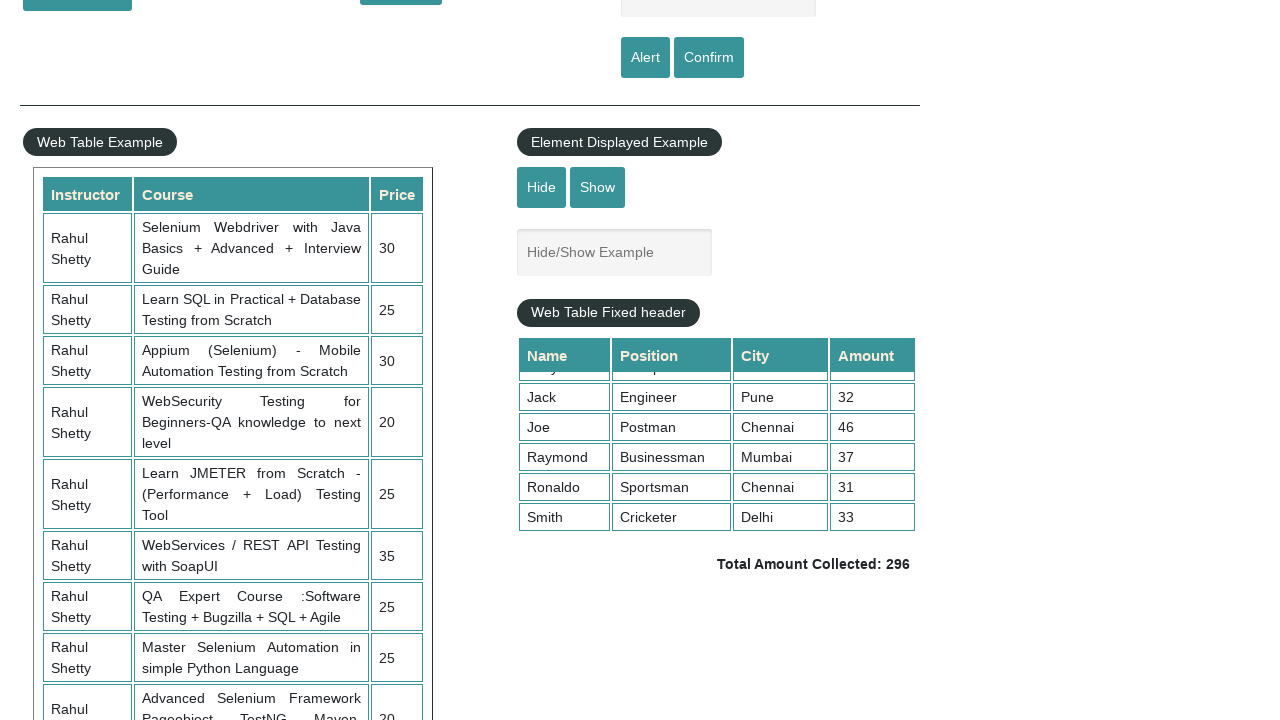

Extracted cell 4 from row 6: 46
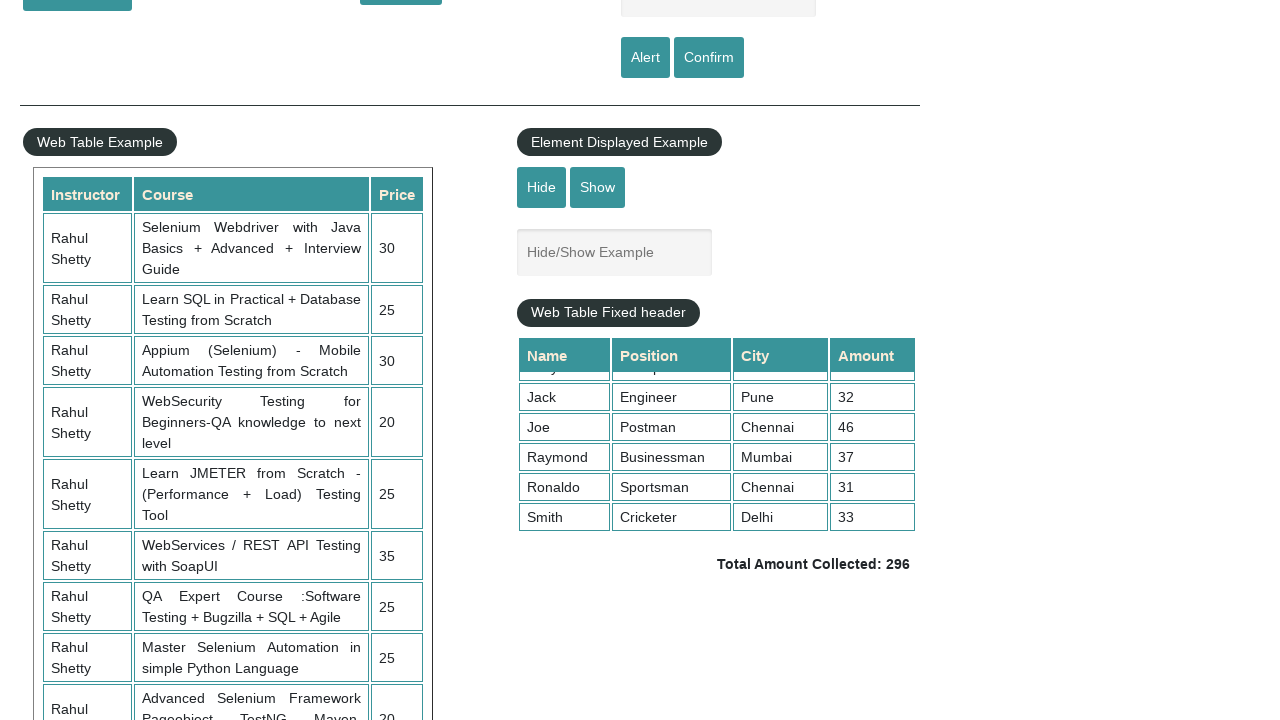

Printed row 6 data: Joe||Postman||Chennai||46
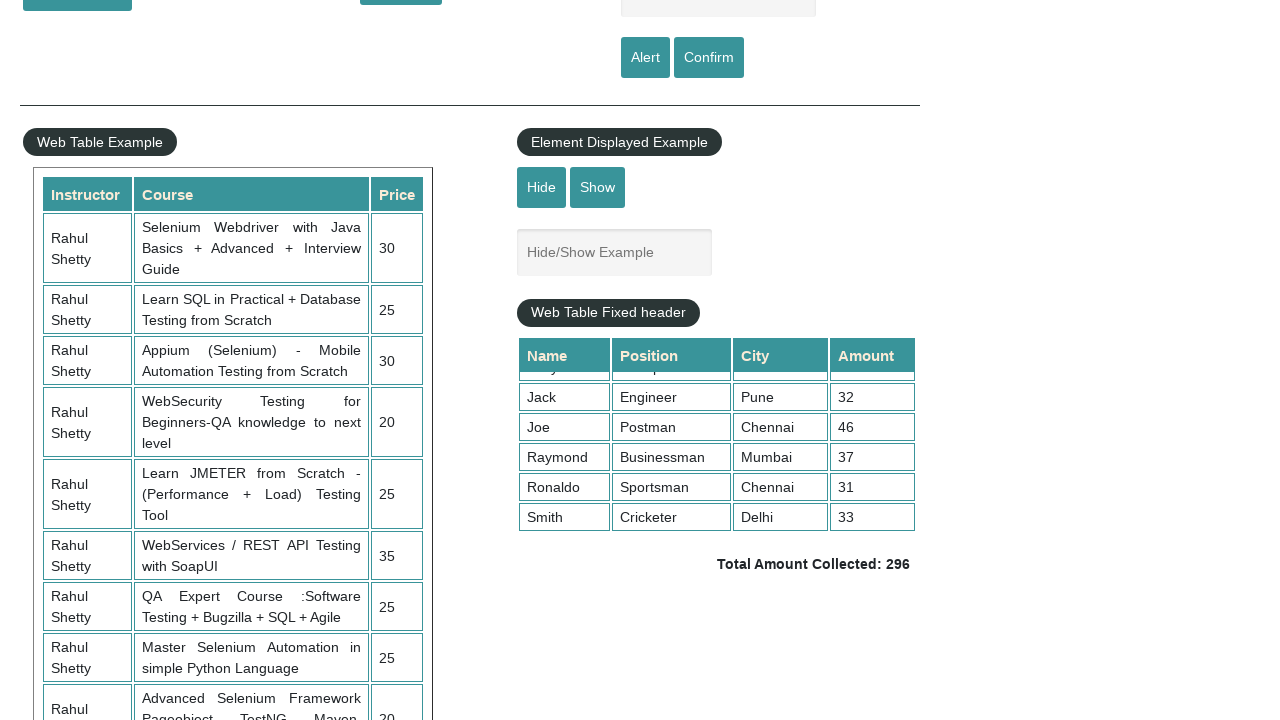

Extracted cell 1 from row 7: Raymond
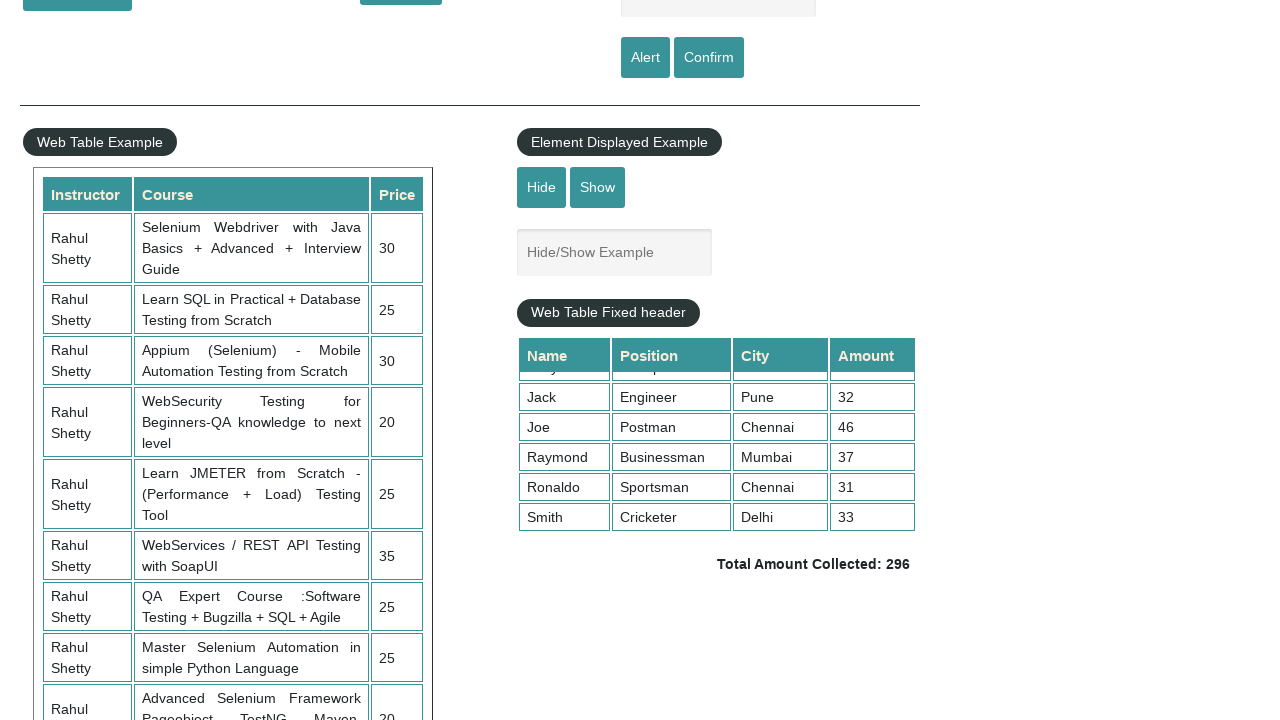

Extracted cell 2 from row 7: Businessman
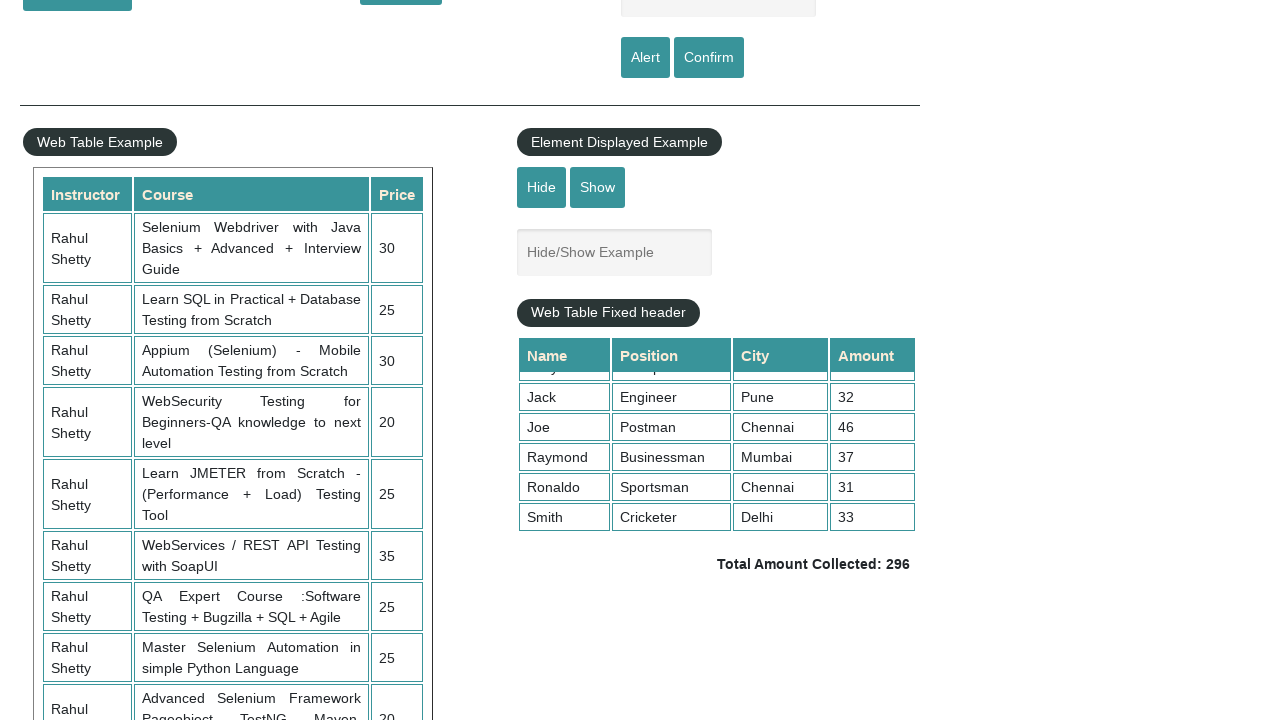

Extracted cell 3 from row 7: Mumbai
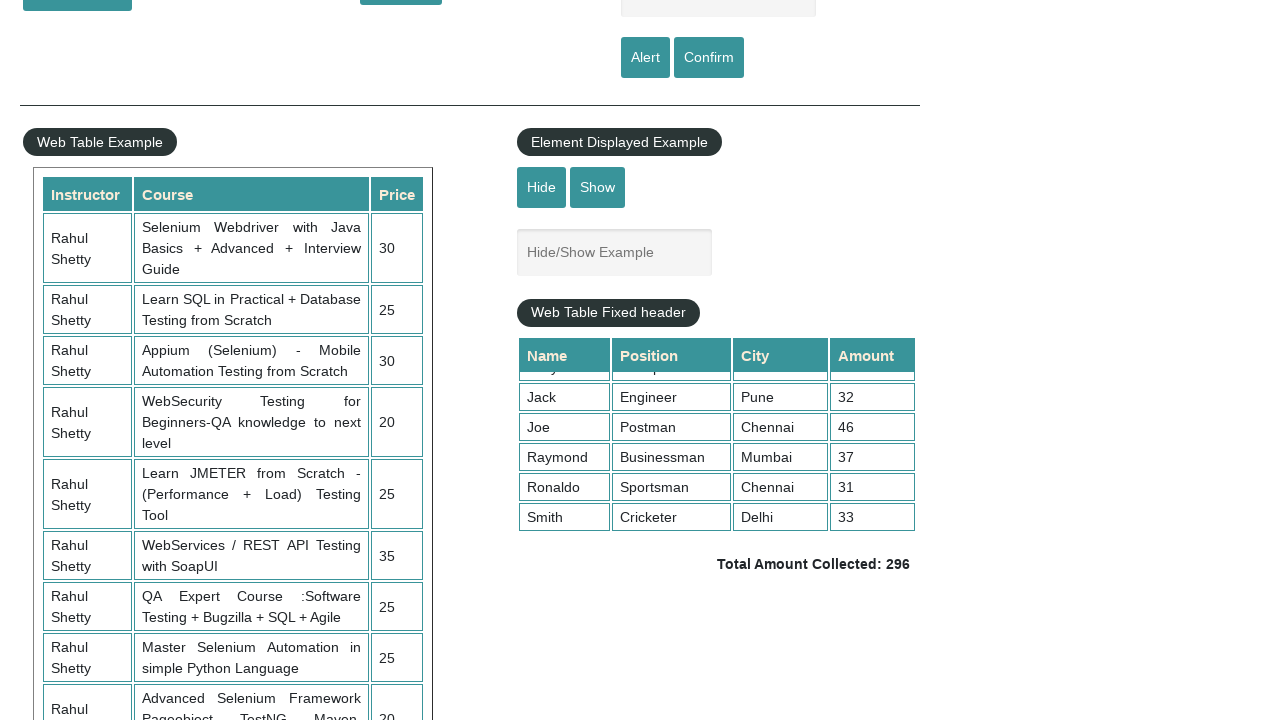

Extracted cell 4 from row 7: 37
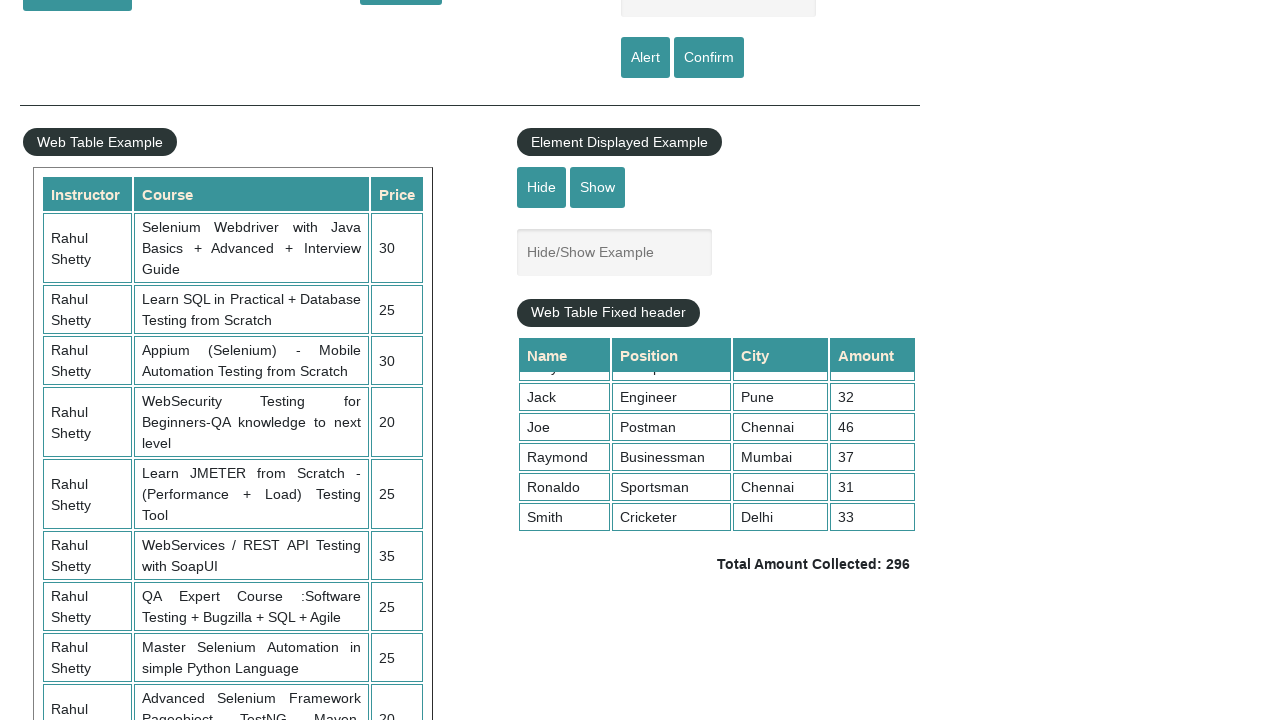

Printed row 7 data: Raymond||Businessman||Mumbai||37
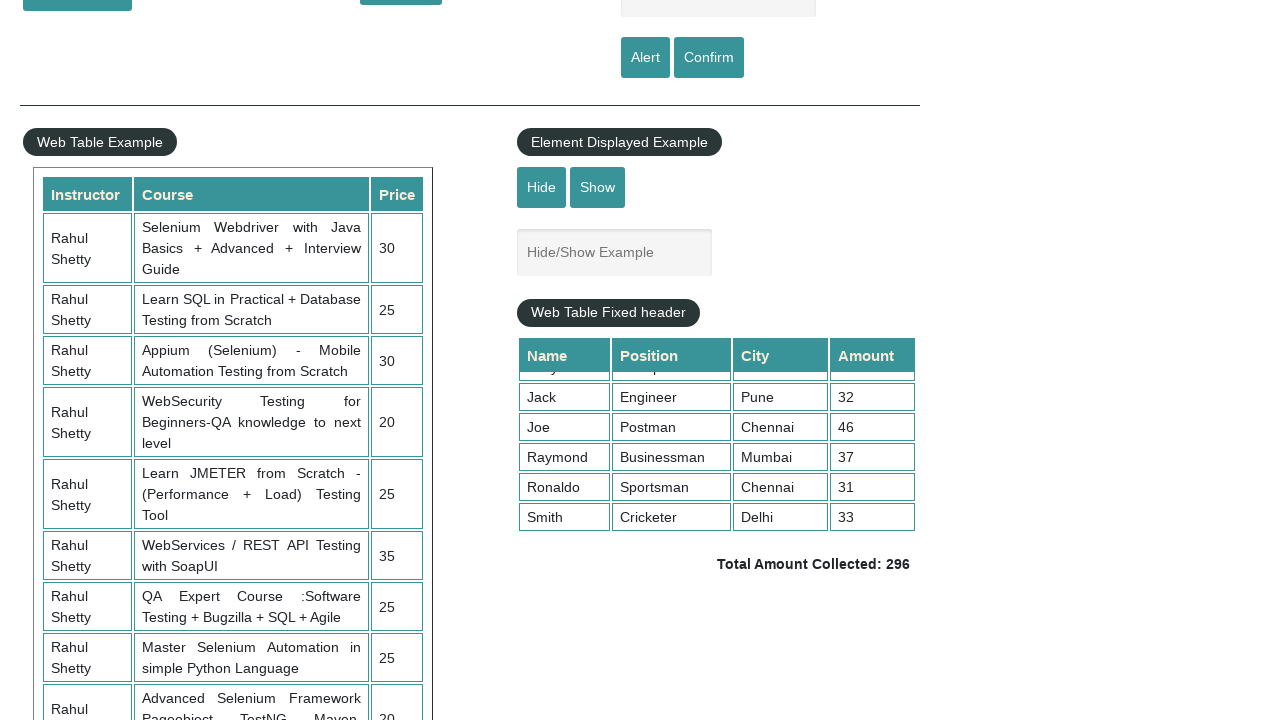

Extracted cell 1 from row 8: Ronaldo
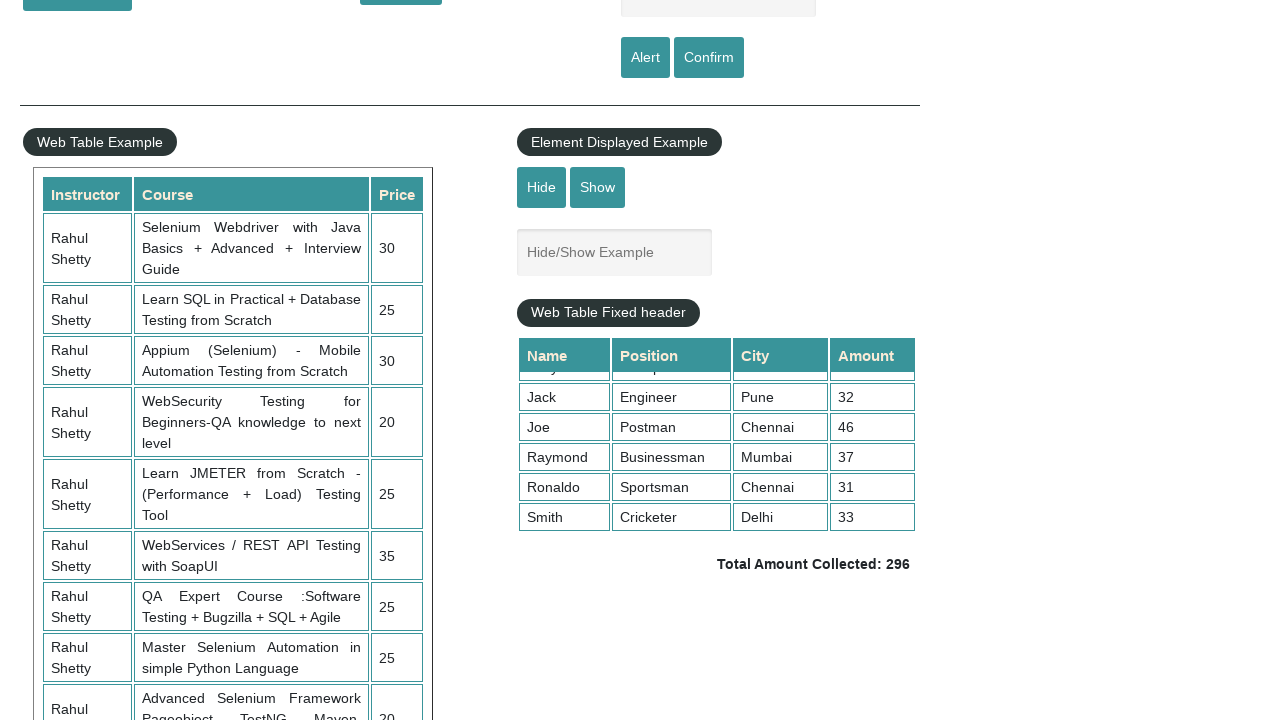

Extracted cell 2 from row 8: Sportsman
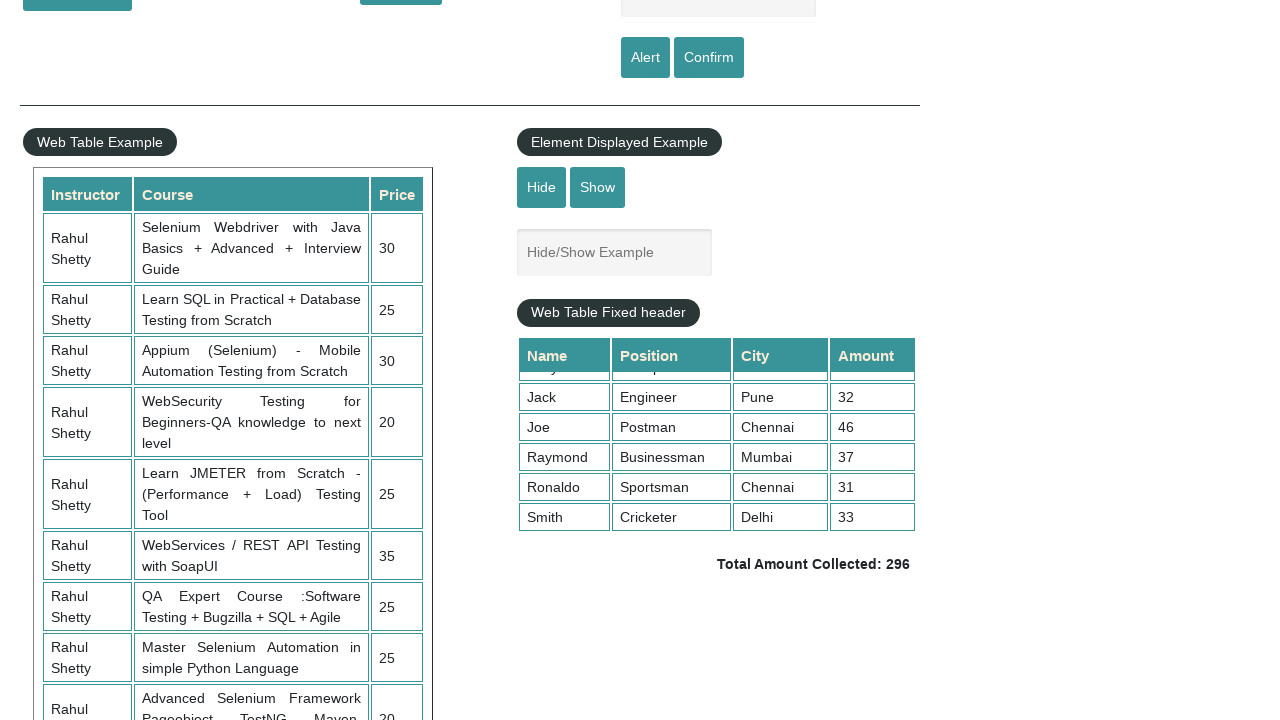

Extracted cell 3 from row 8: Chennai
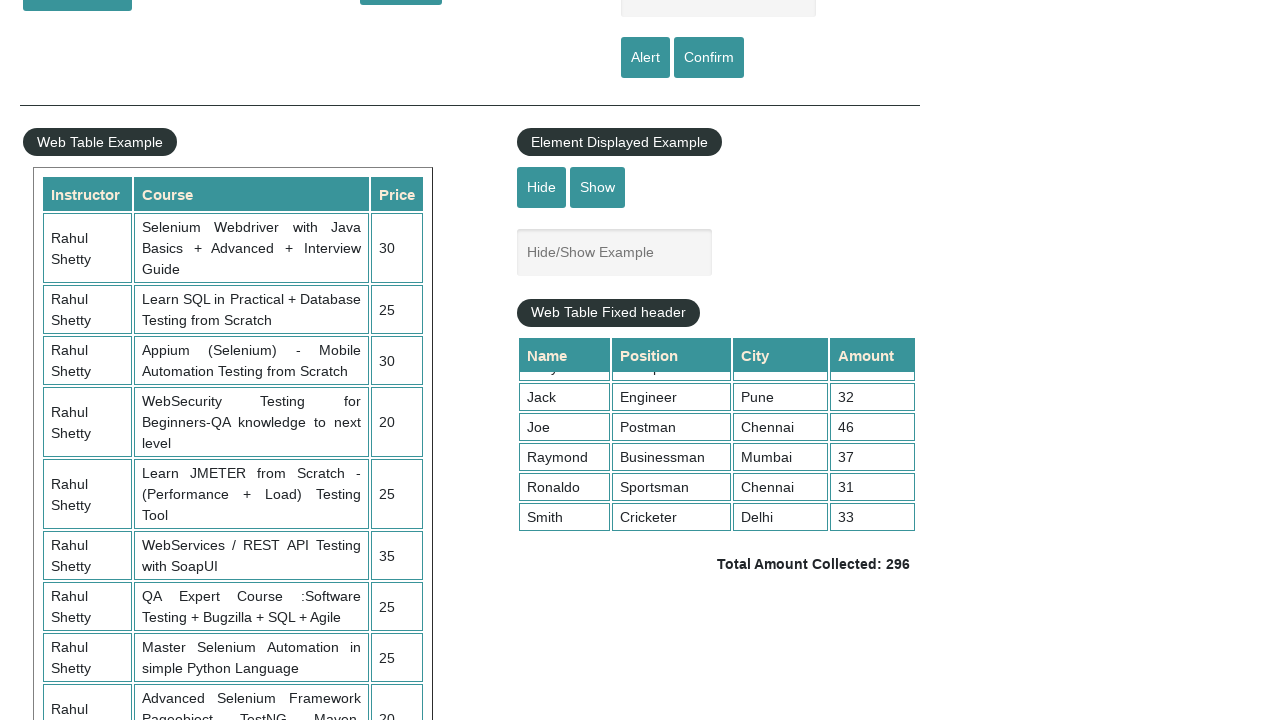

Extracted cell 4 from row 8: 31
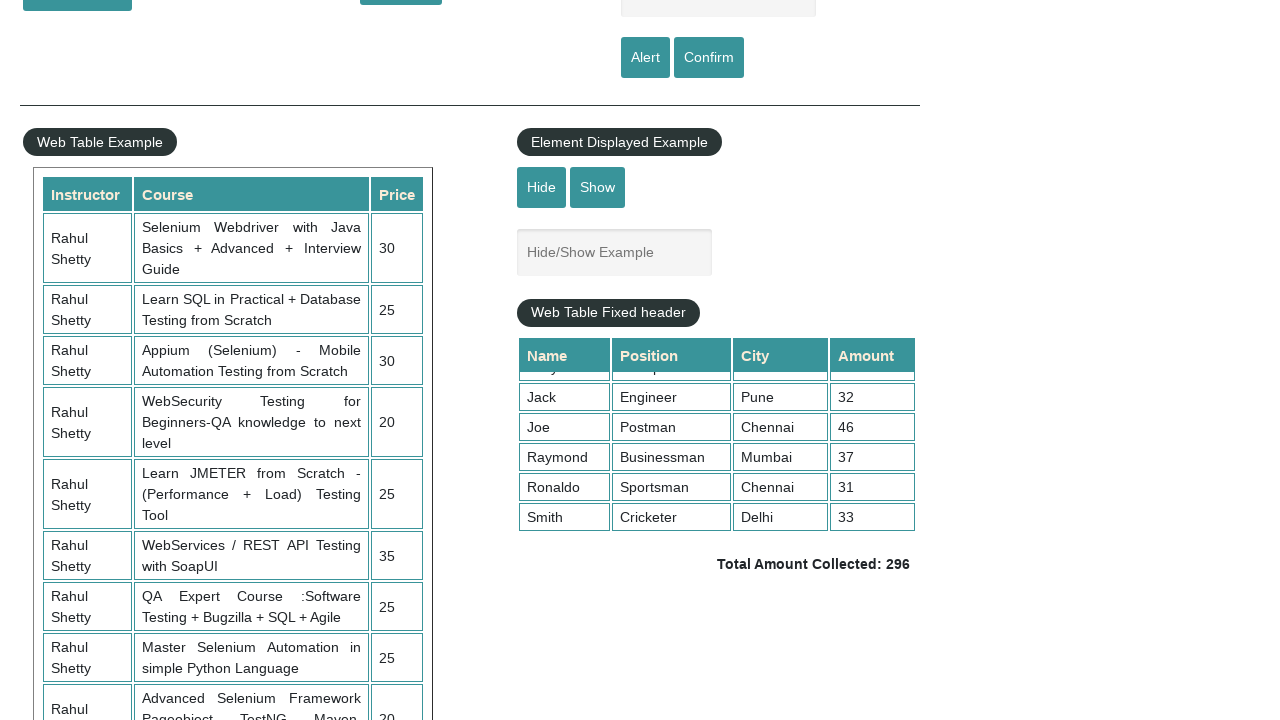

Printed row 8 data: Ronaldo||Sportsman||Chennai||31
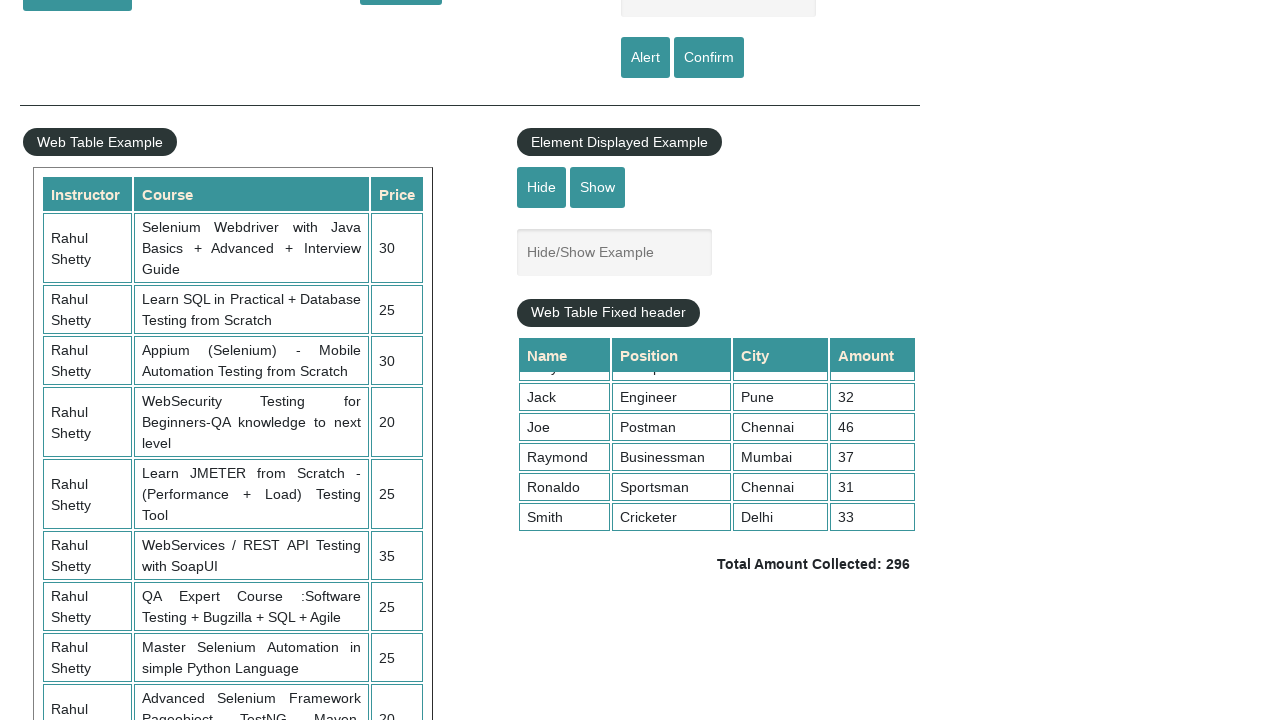

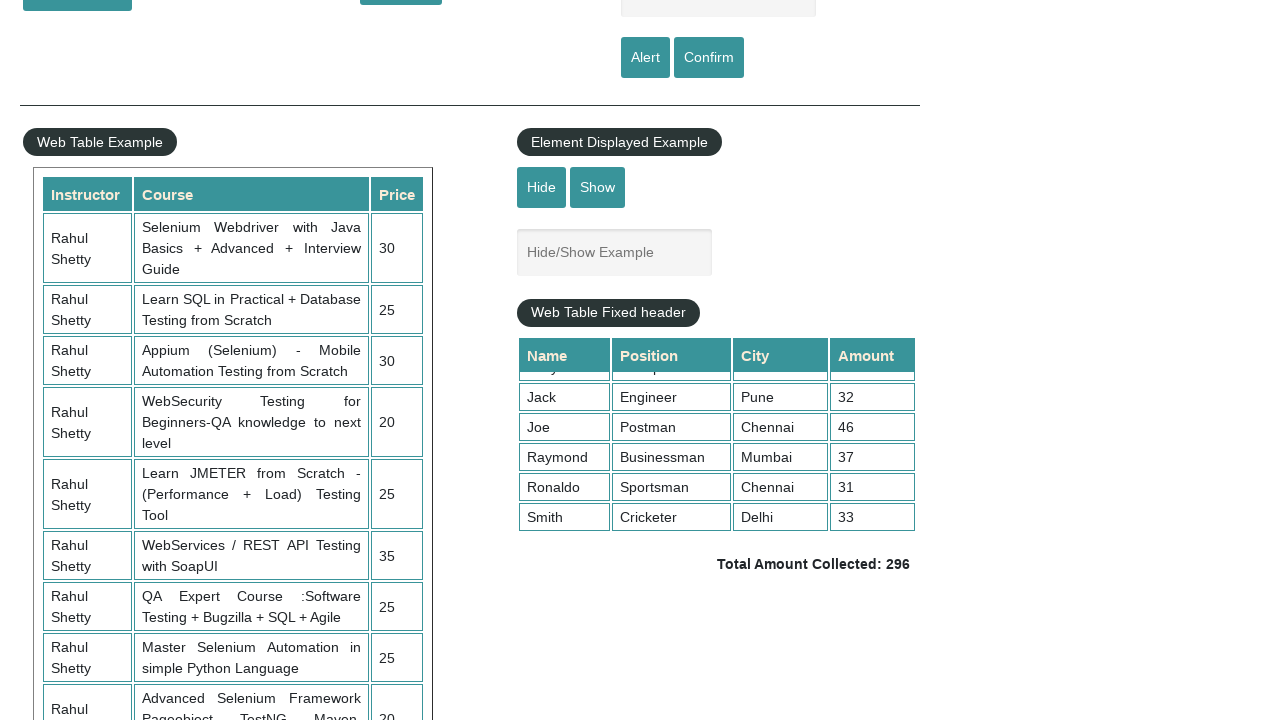